Navigates to erail.in, clicks the swap stations button, and checks train schedule table for trains running on Wednesday

Starting URL: https://erail.in

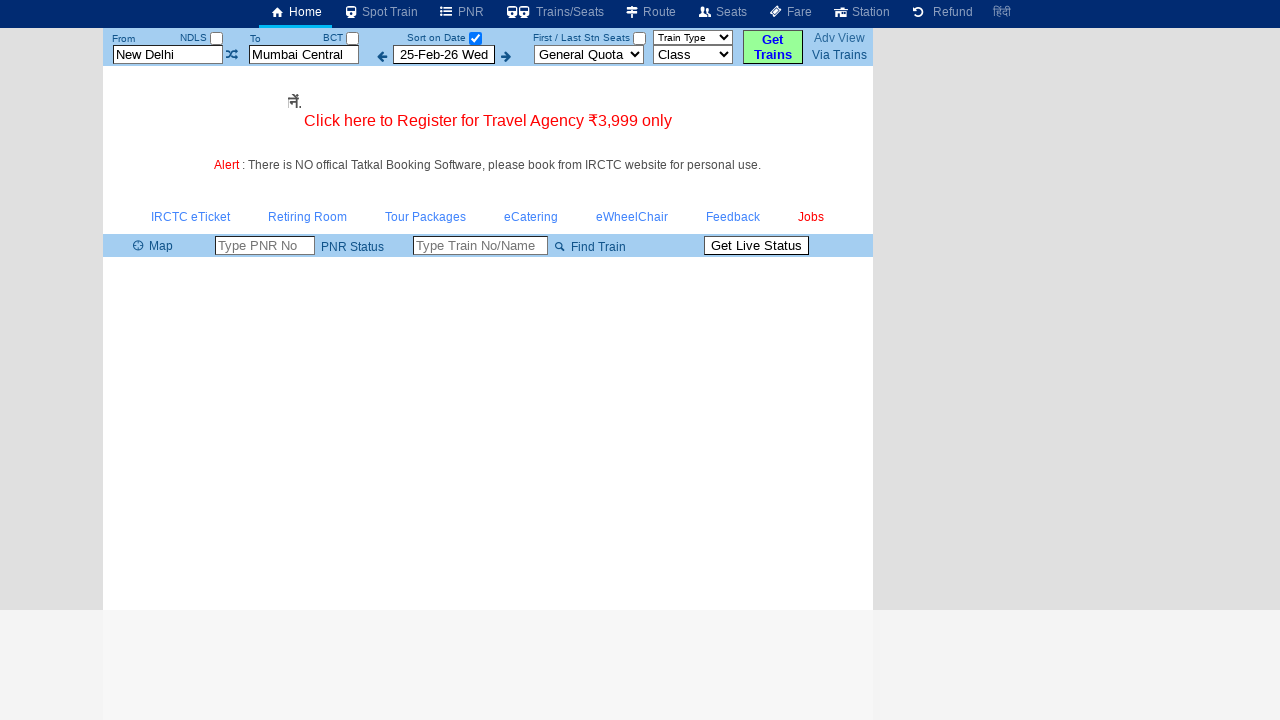

Navigated to erail.in
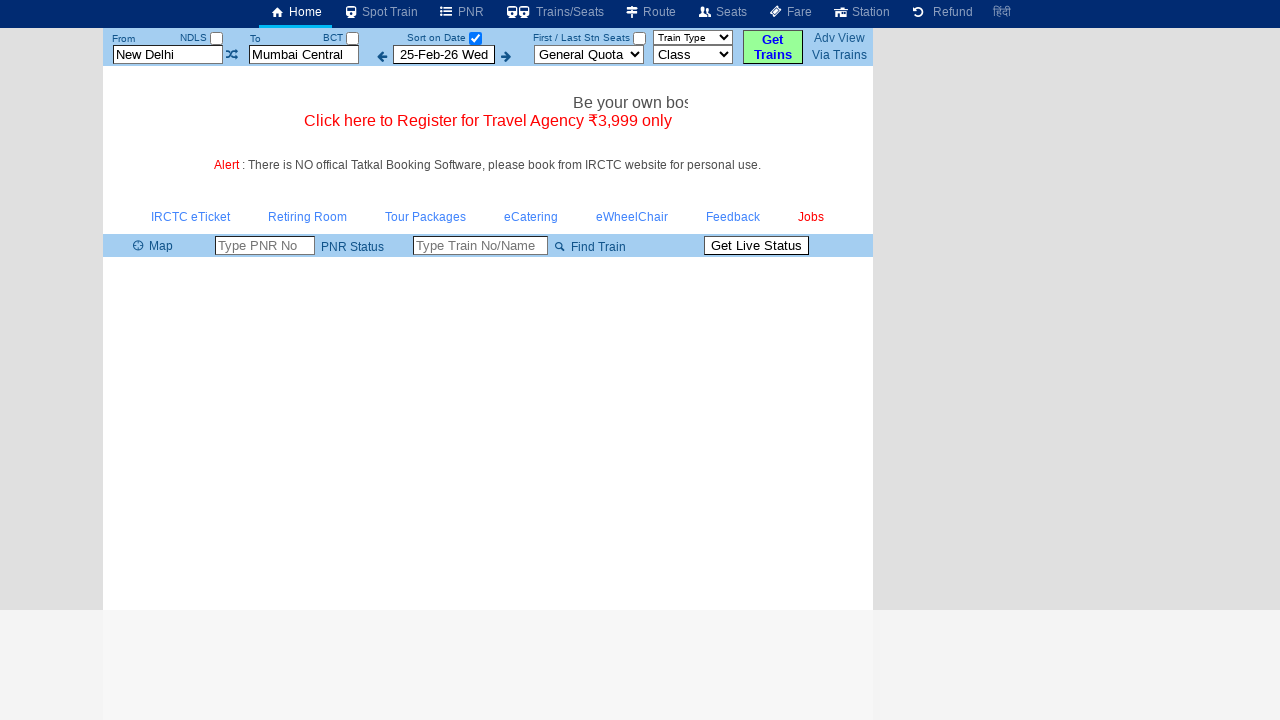

Clicked swap stations button at (773, 47) on #buttonFromTo
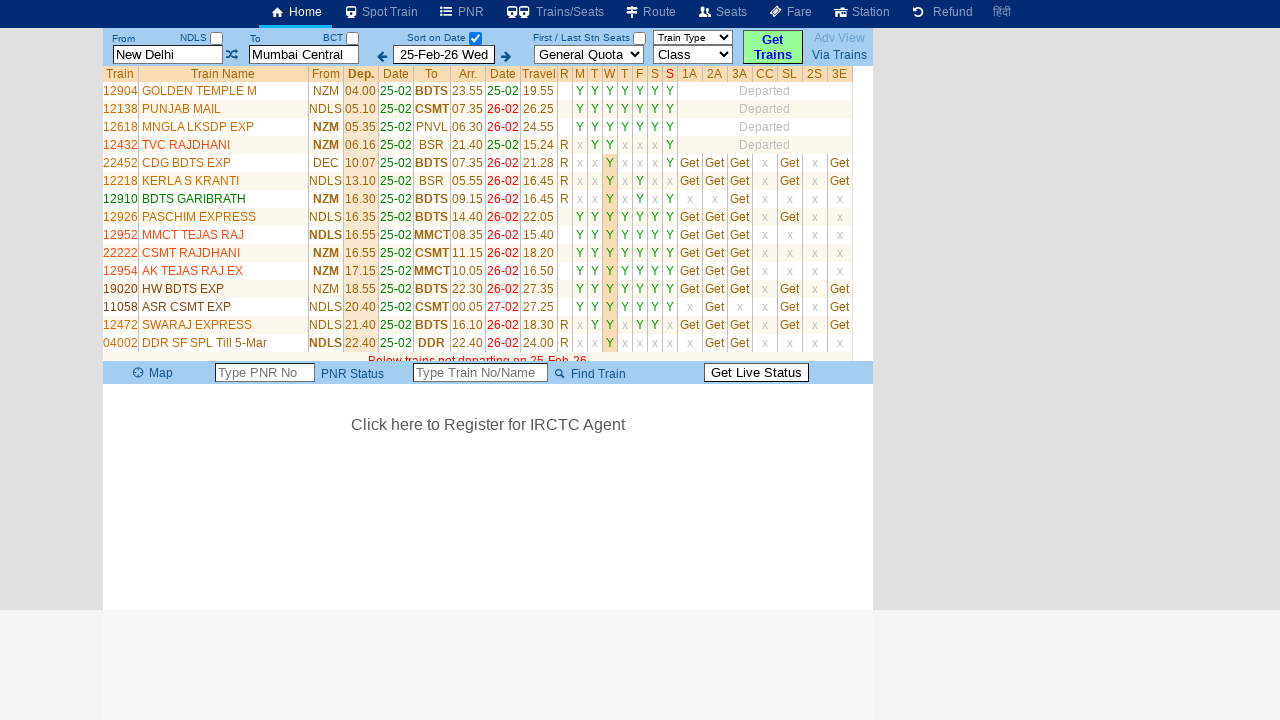

Waited 5 seconds for trains table to load
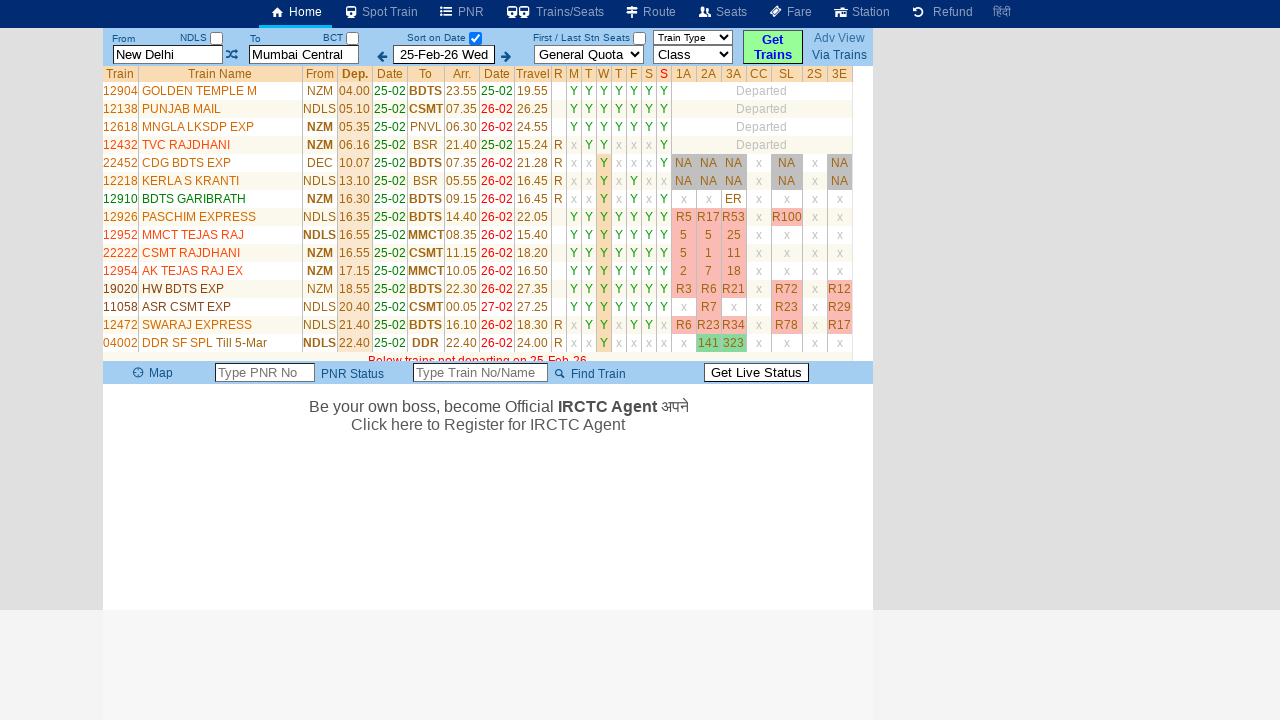

Train schedule table became visible
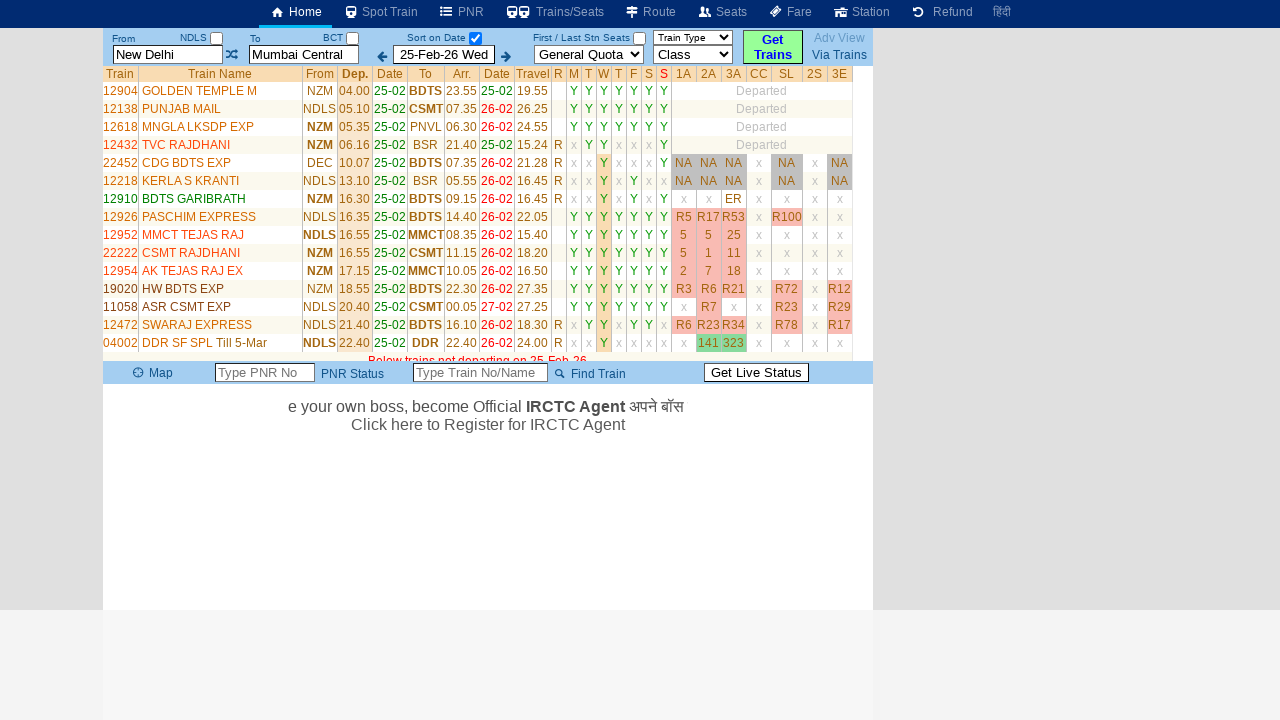

Located train table rows
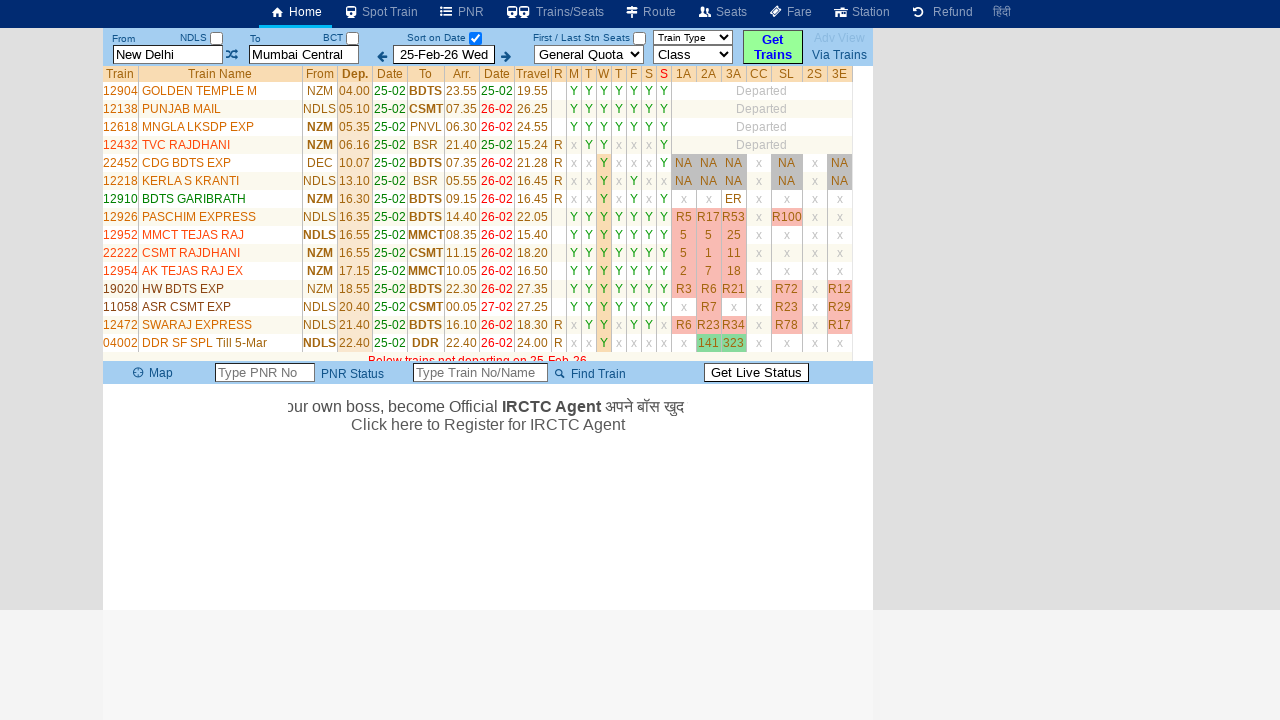

Found 36 rows in train schedule table
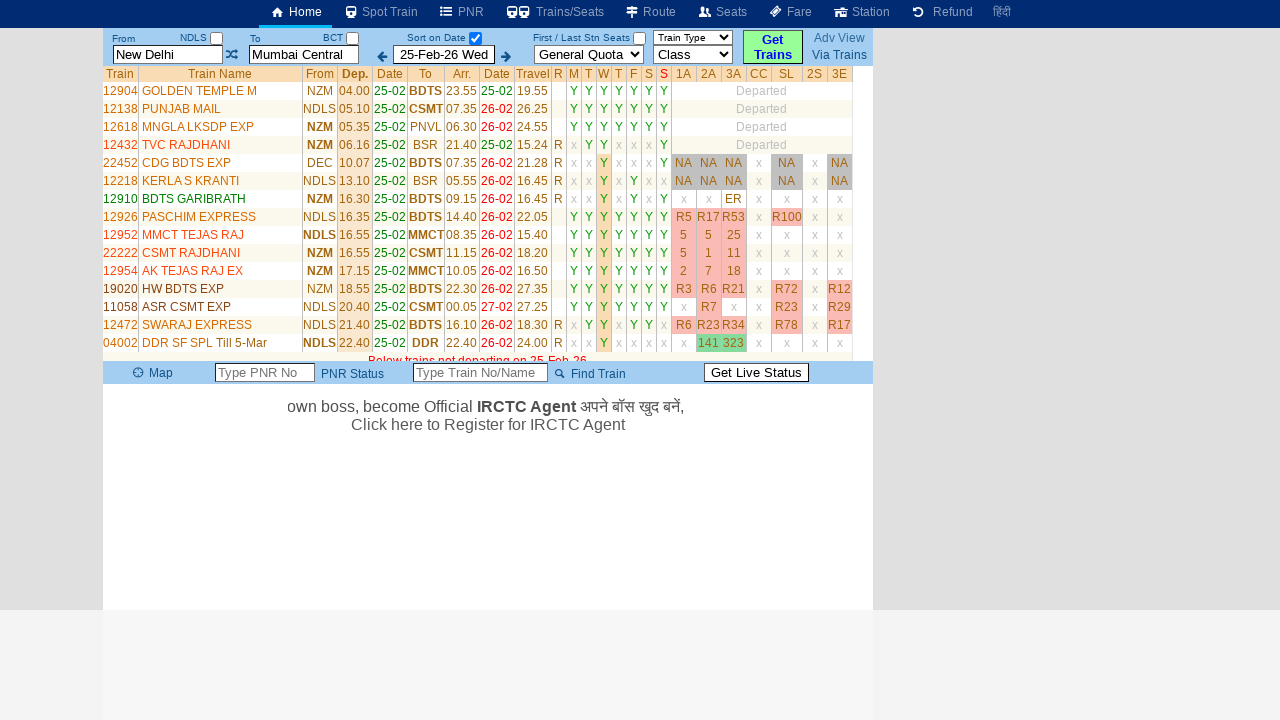

Checked Wednesday column for row 2, value: Y
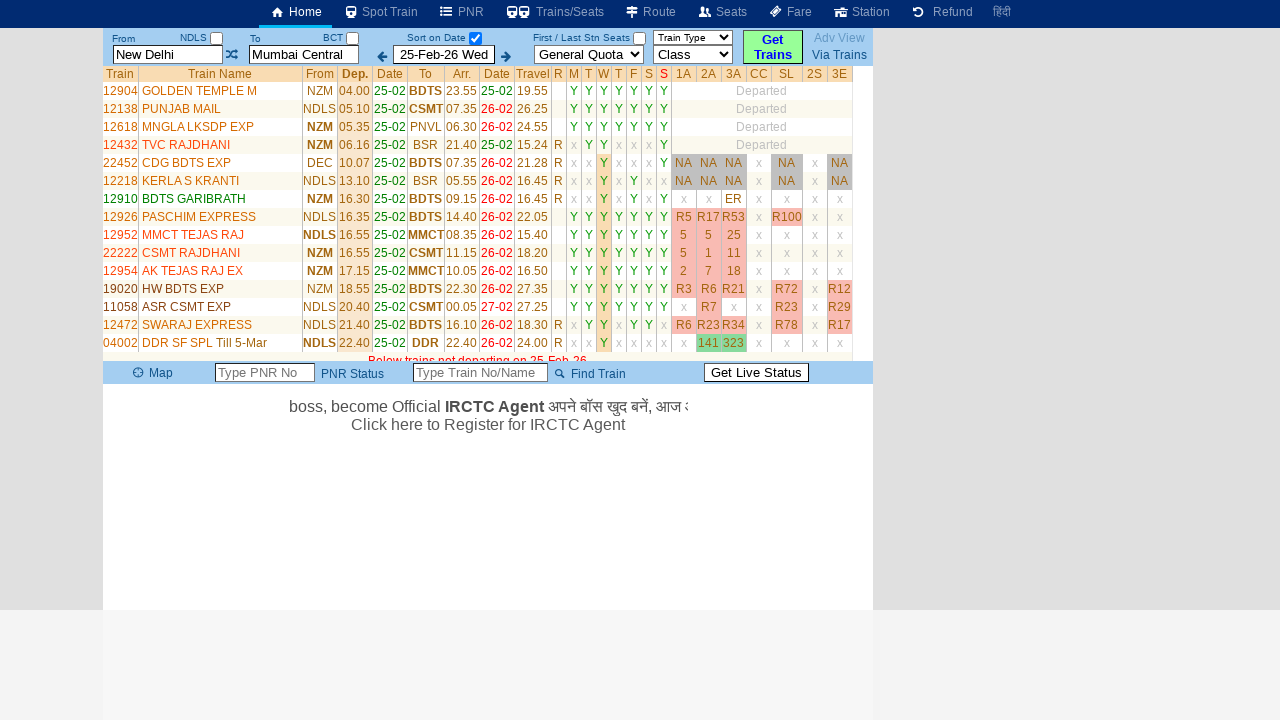

Checked Wednesday column for row 3, value: Y
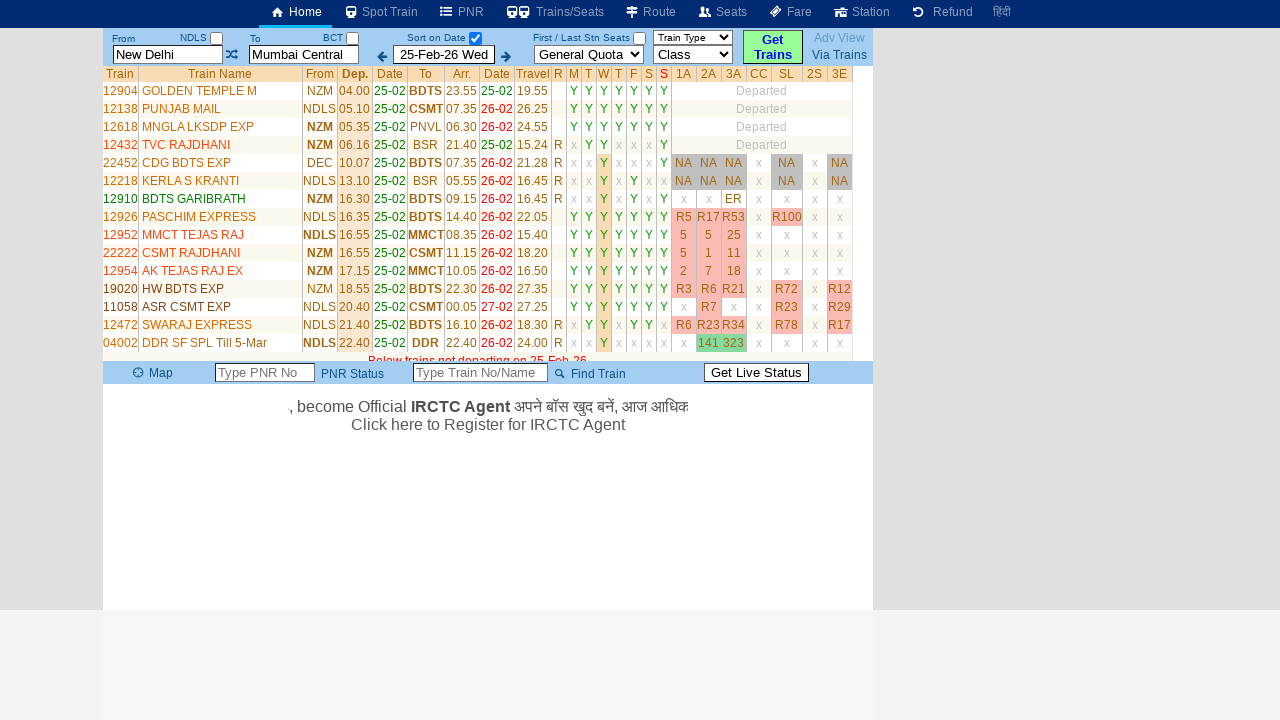

Checked Wednesday column for row 4, value: Y
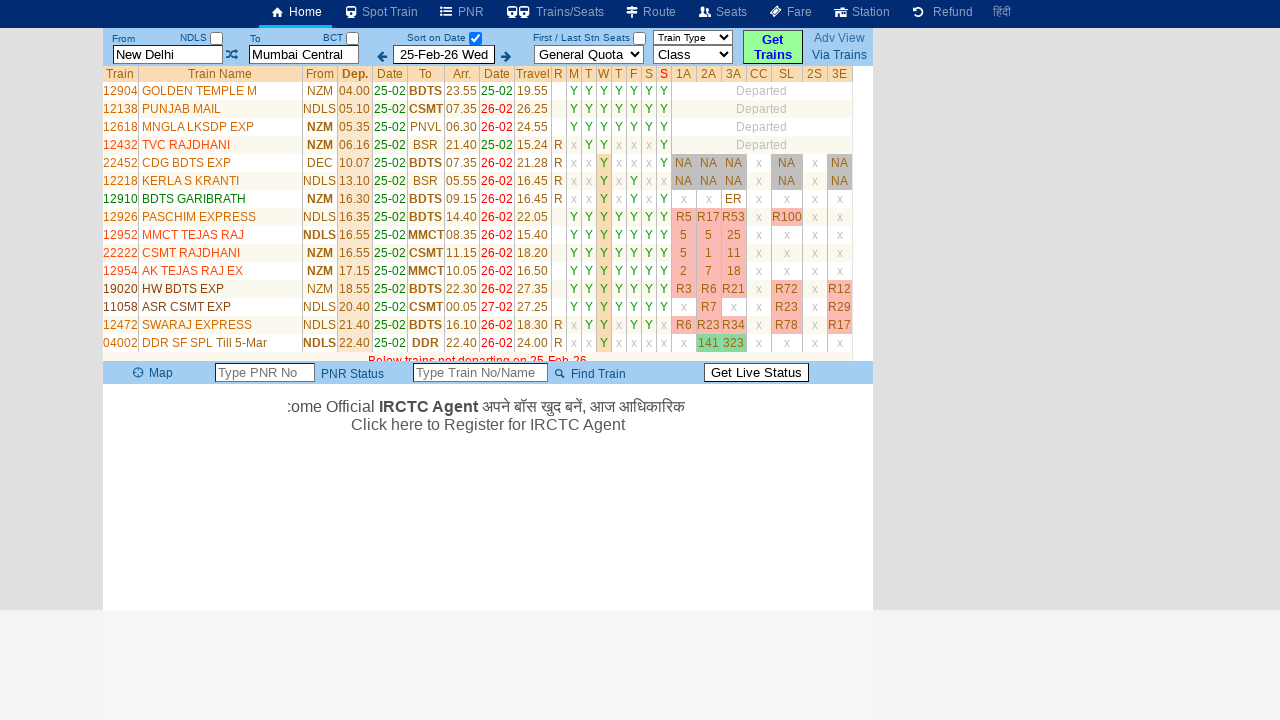

Checked Wednesday column for row 5, value: x
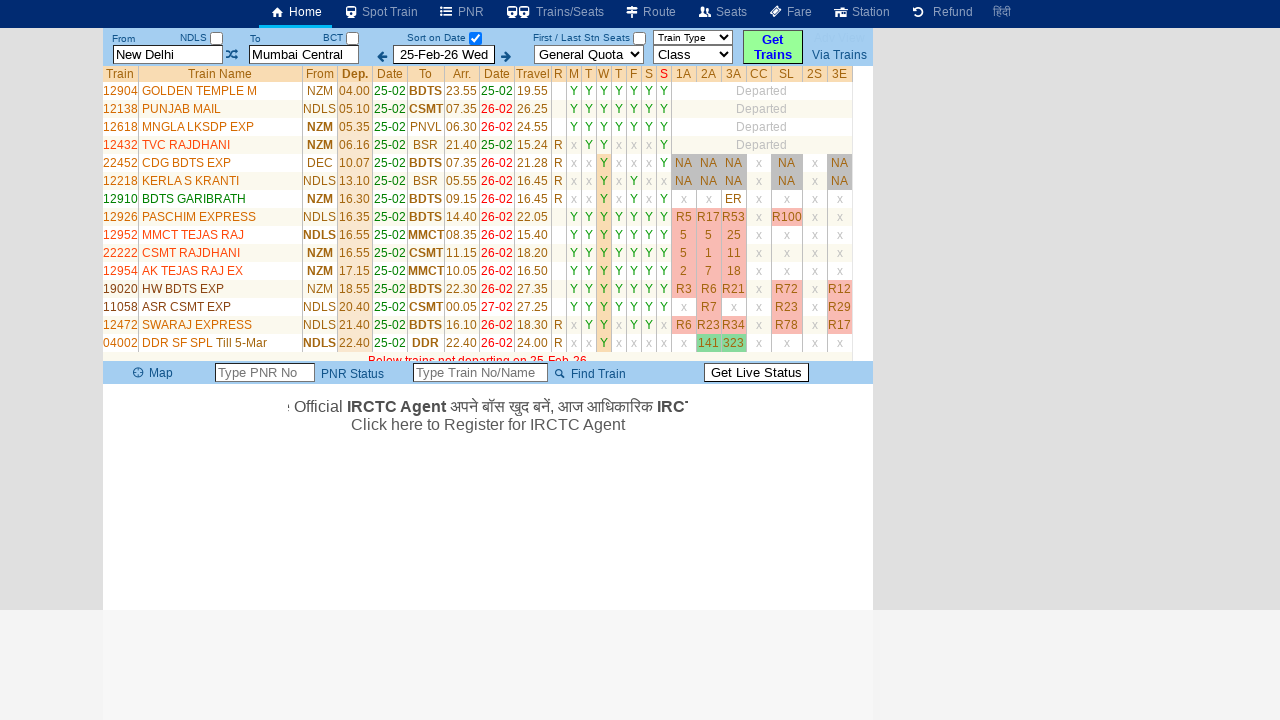

Checked Wednesday column for row 6, value: x
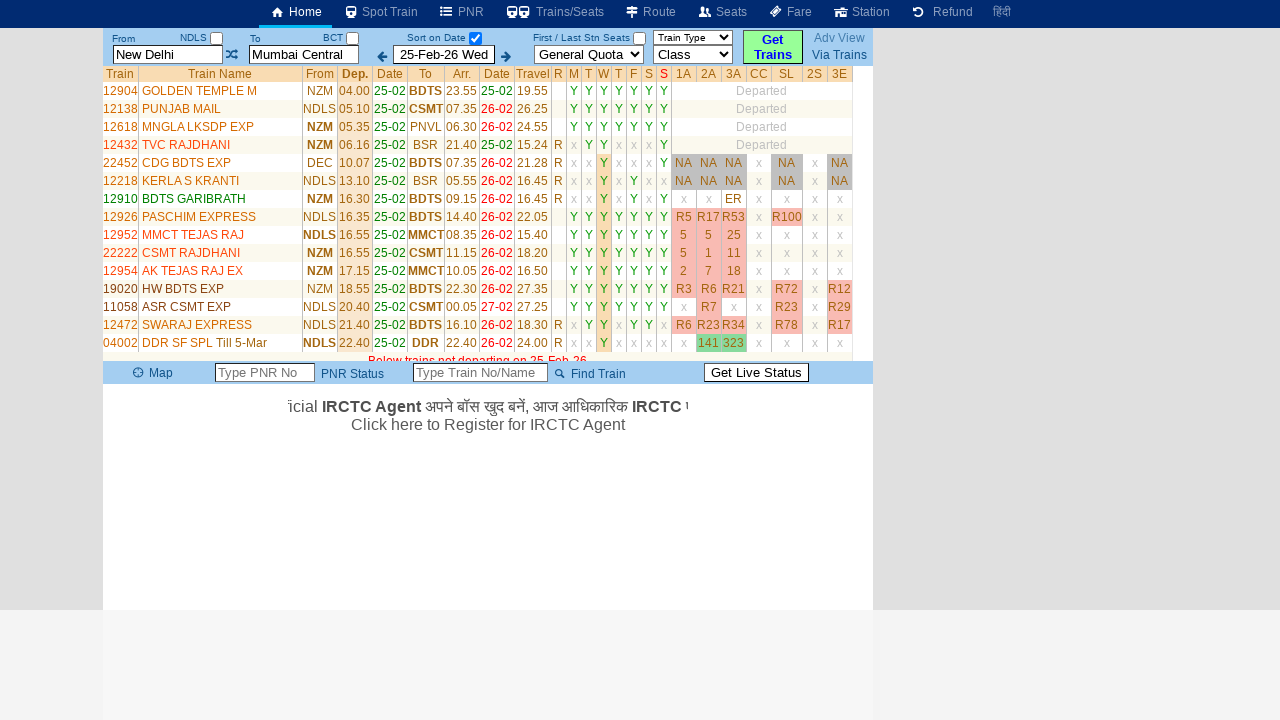

Checked Wednesday column for row 7, value: x
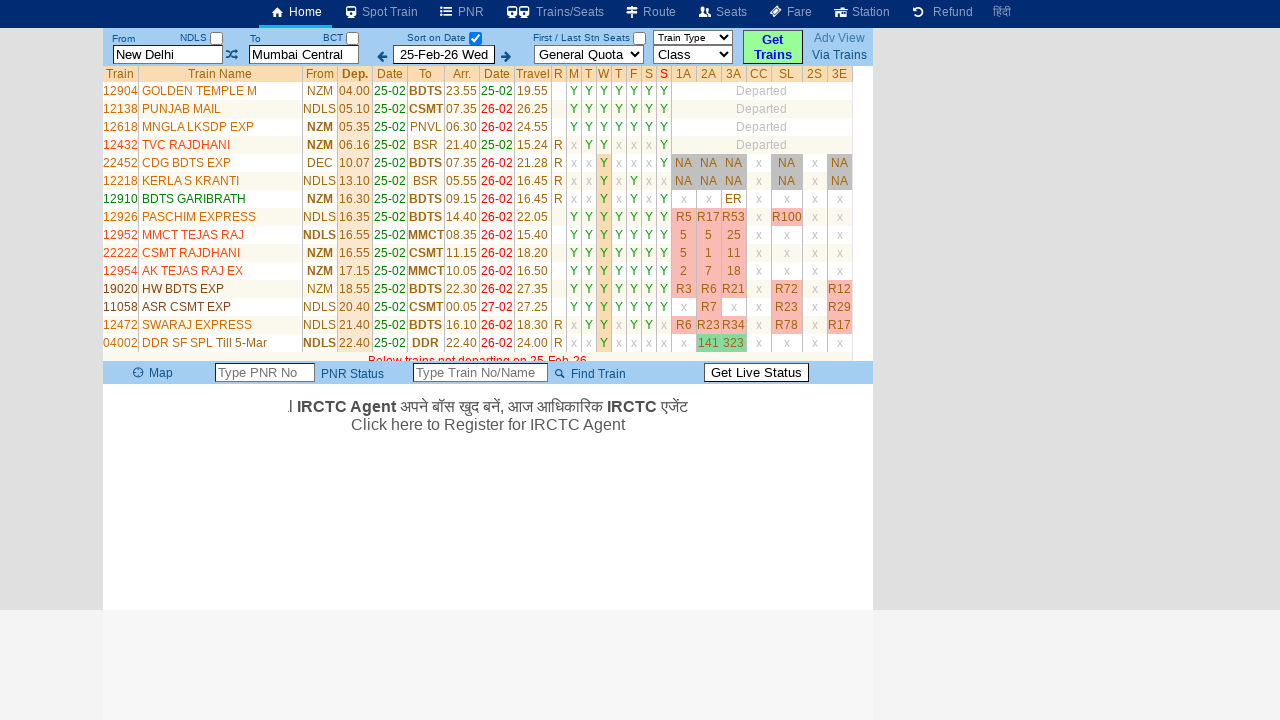

Checked Wednesday column for row 8, value: x
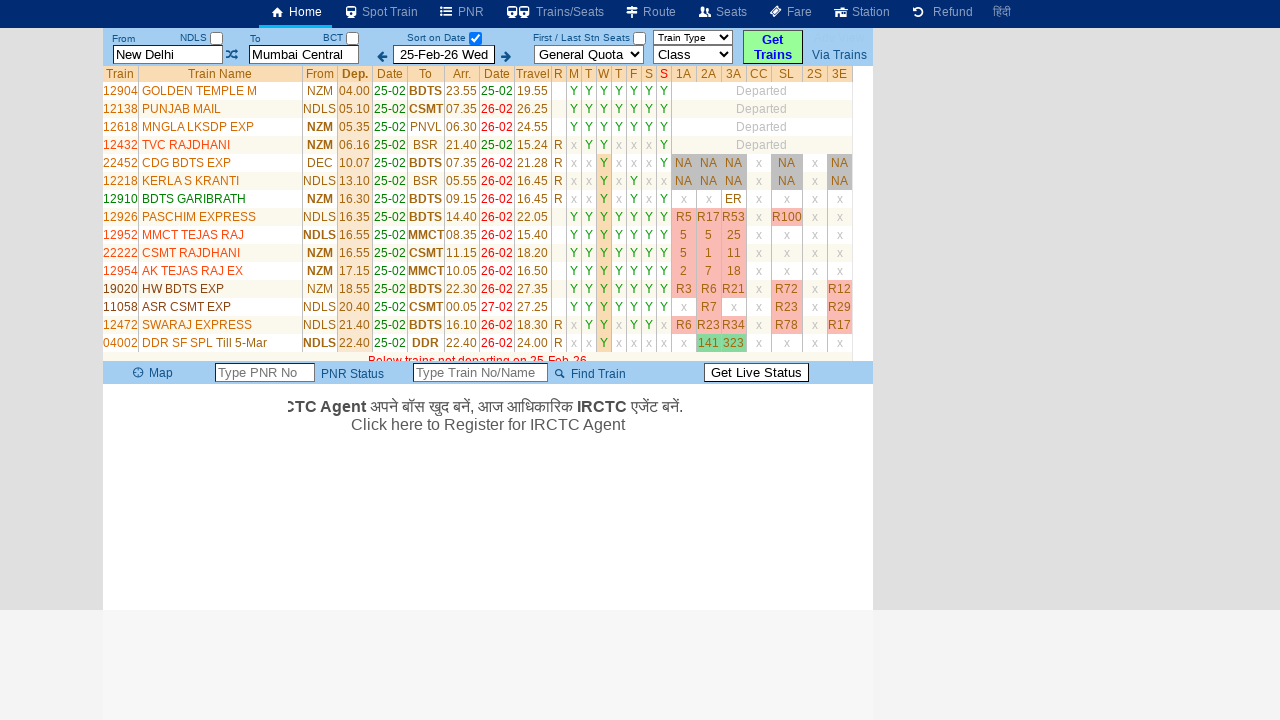

Checked Wednesday column for row 9, value: Y
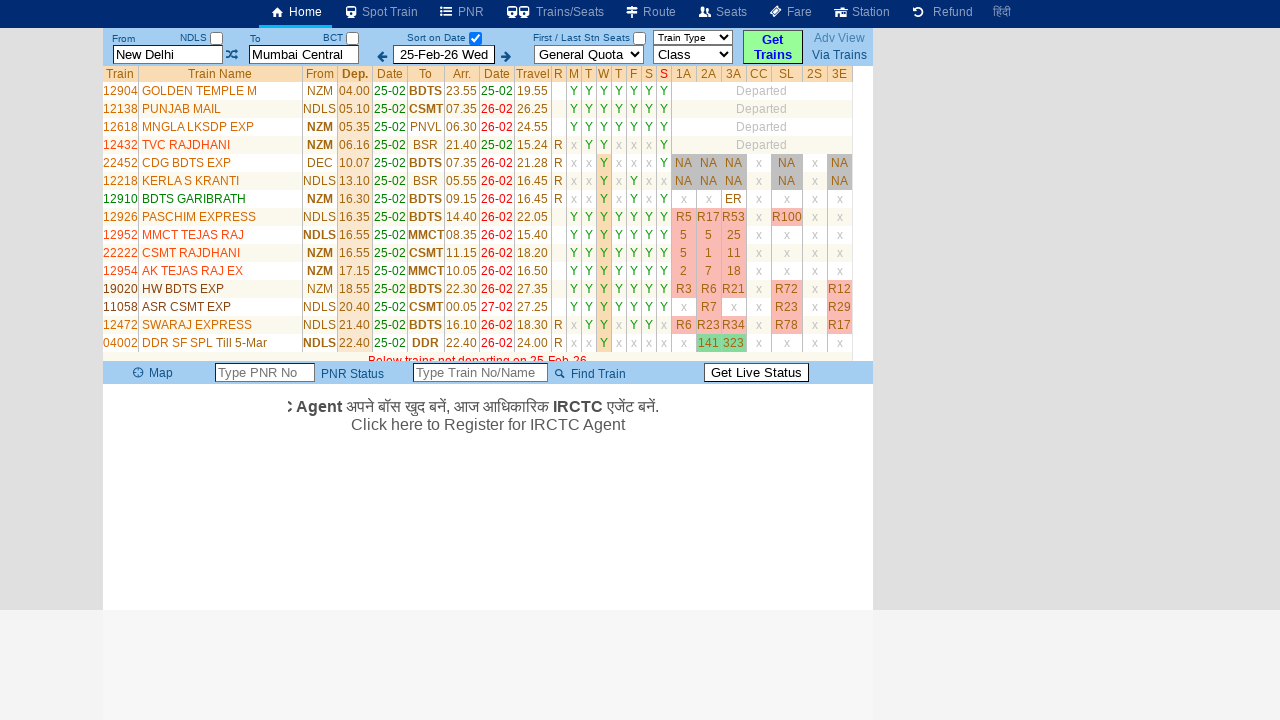

Checked Wednesday column for row 10, value: Y
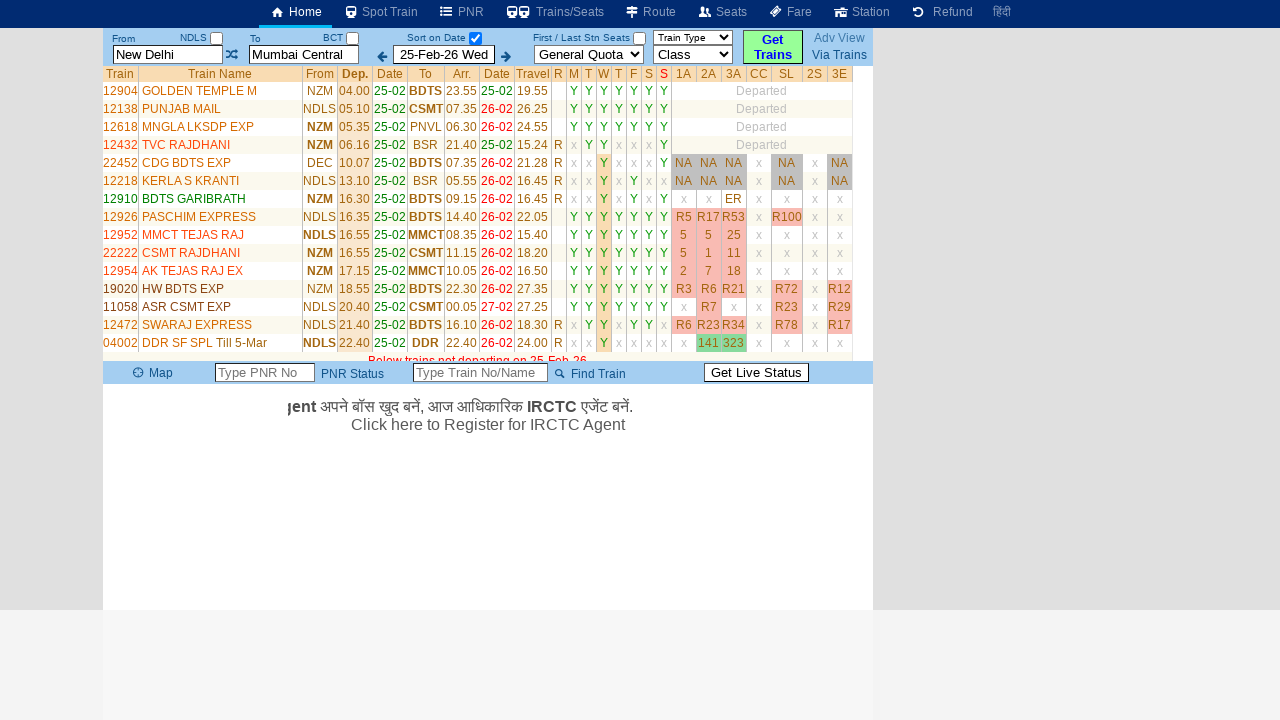

Checked Wednesday column for row 11, value: Y
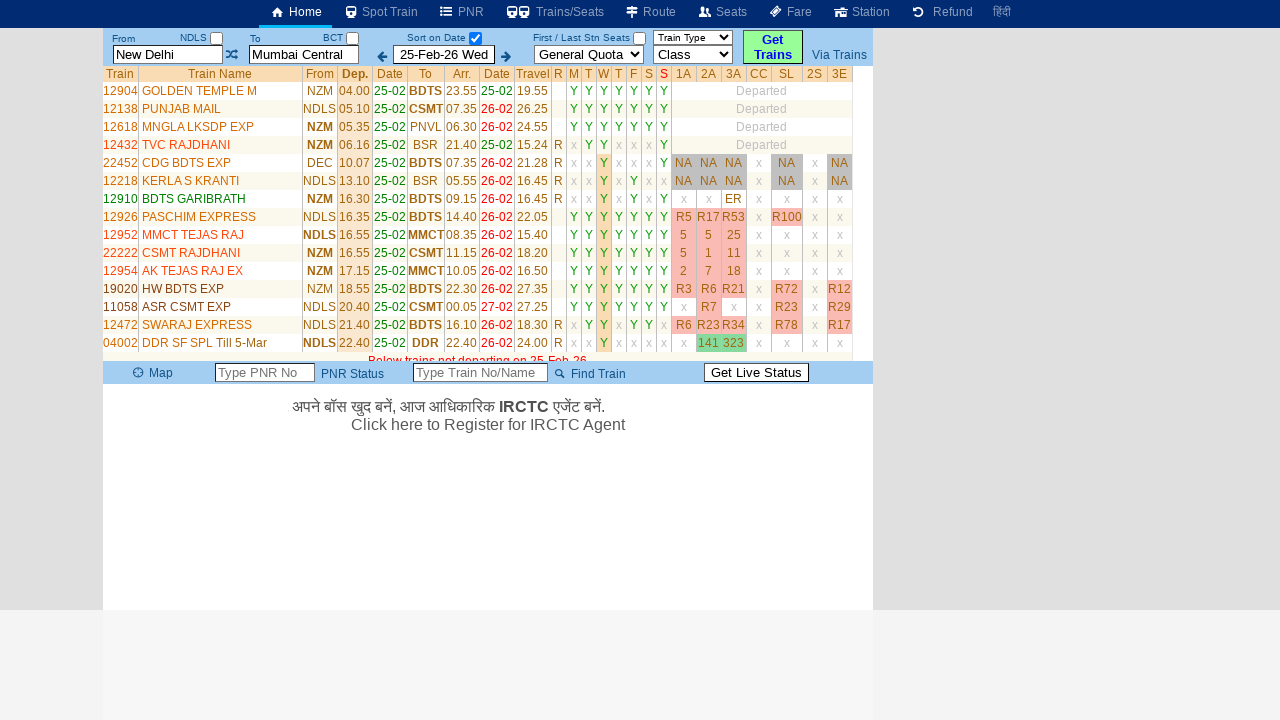

Checked Wednesday column for row 12, value: Y
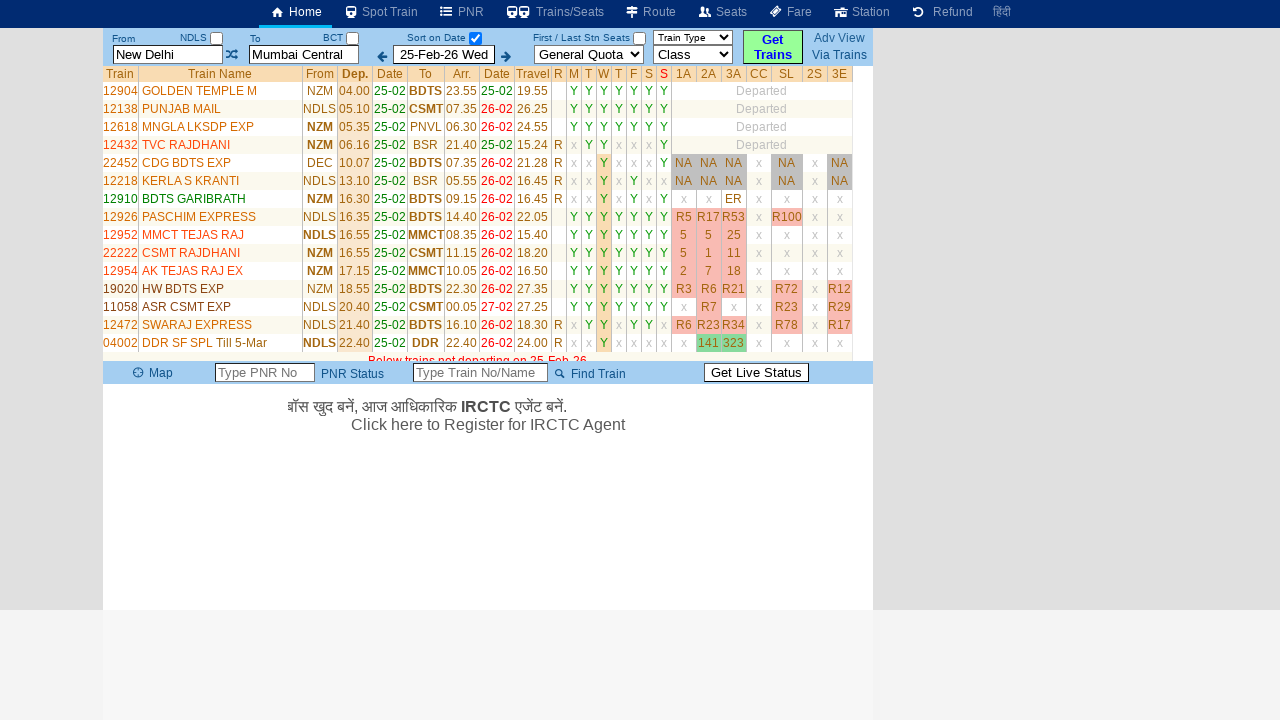

Checked Wednesday column for row 13, value: Y
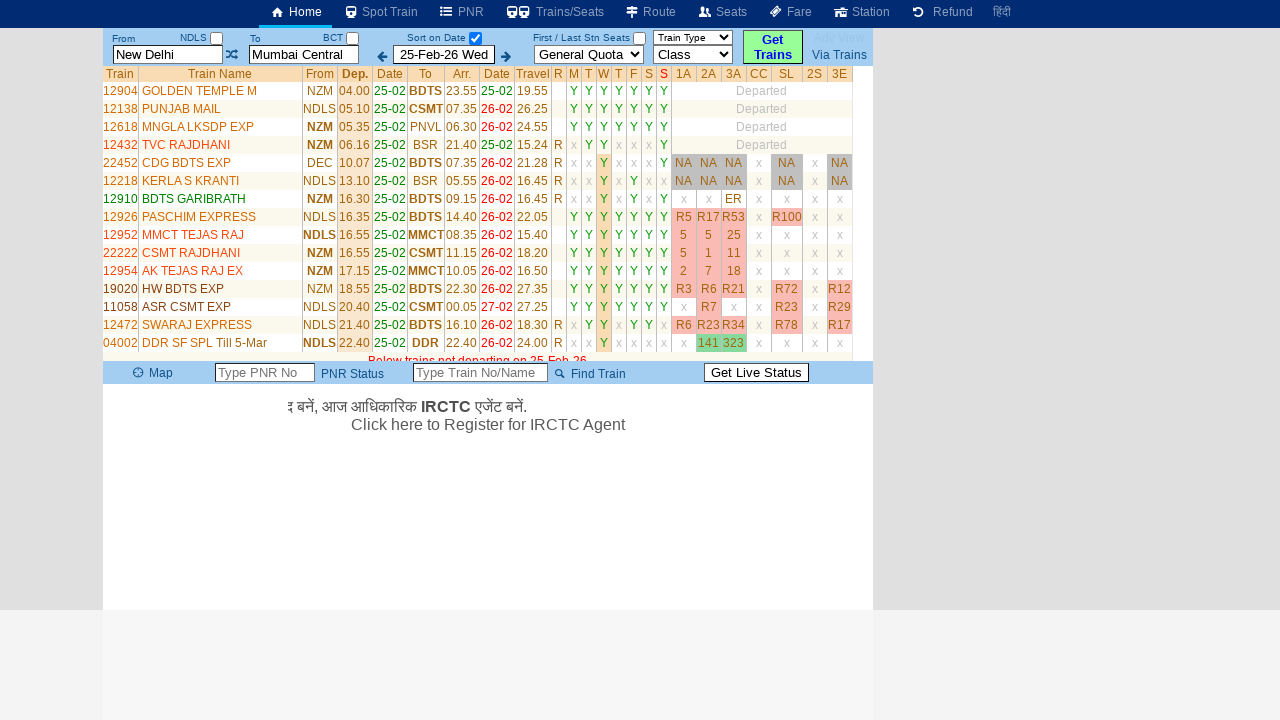

Checked Wednesday column for row 14, value: Y
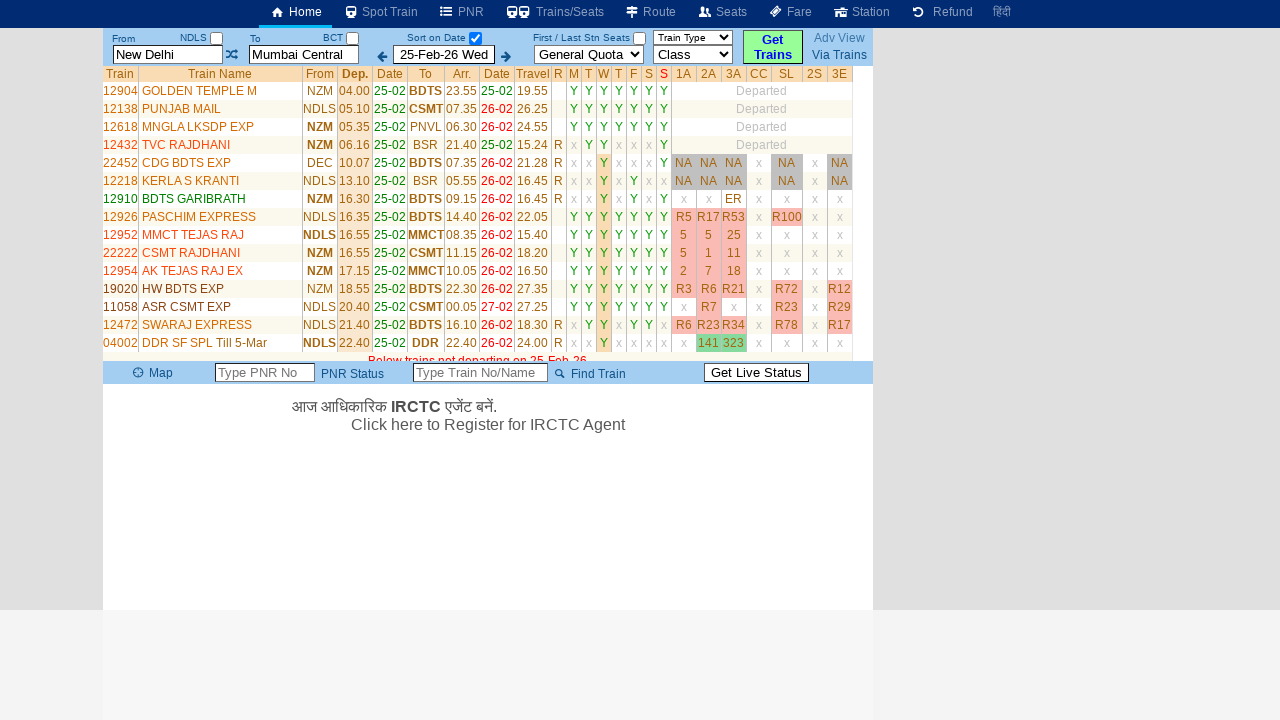

Checked Wednesday column for row 15, value: x
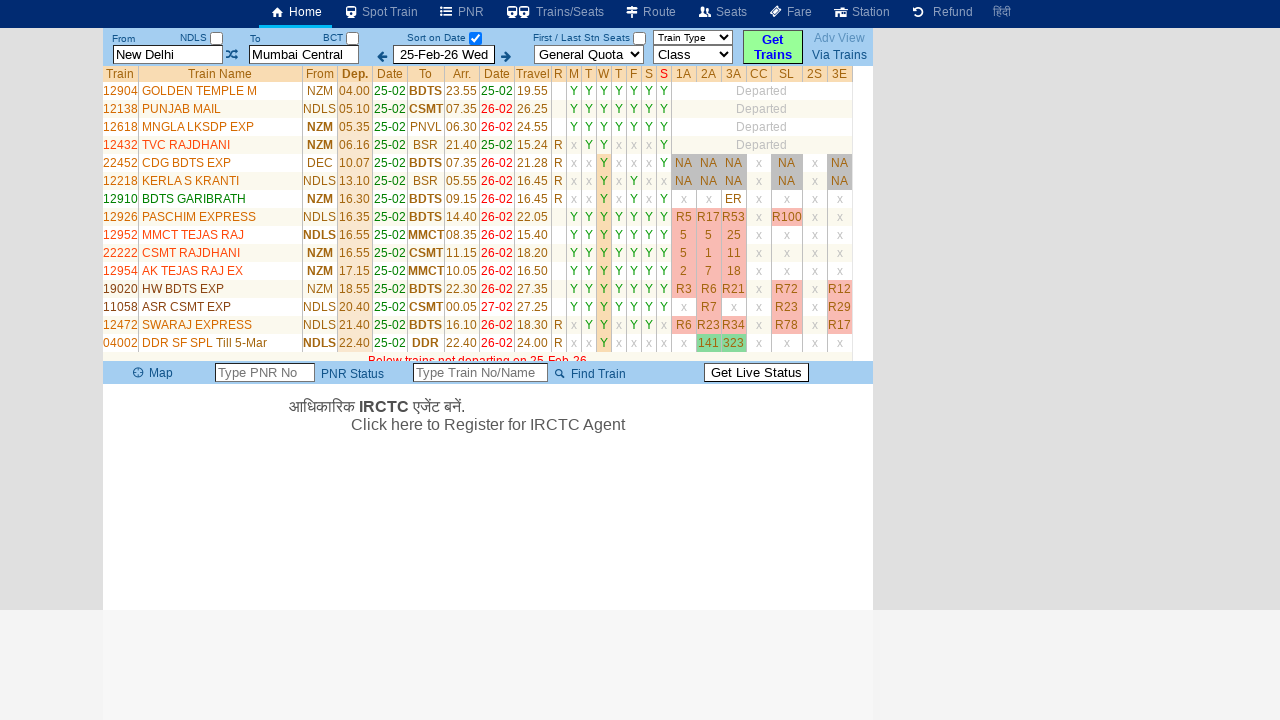

Checked Wednesday column for row 16, value: x
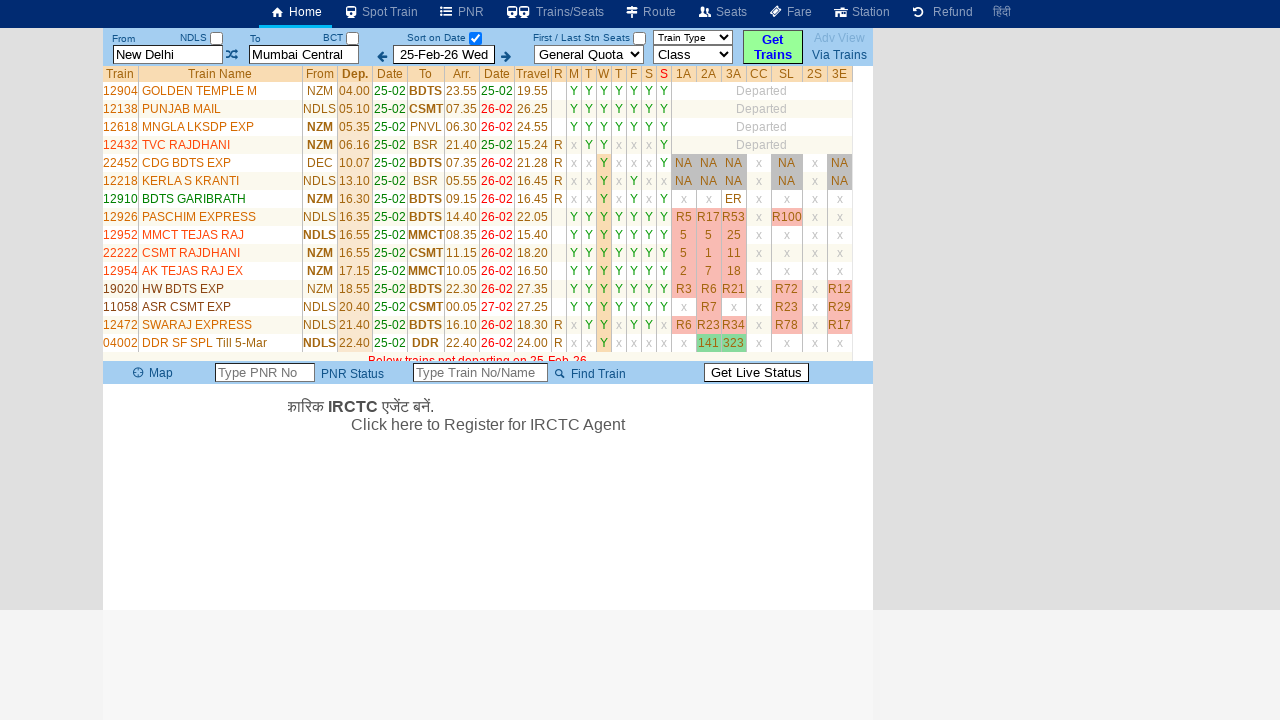

Checked Wednesday column for row 18, value: Y
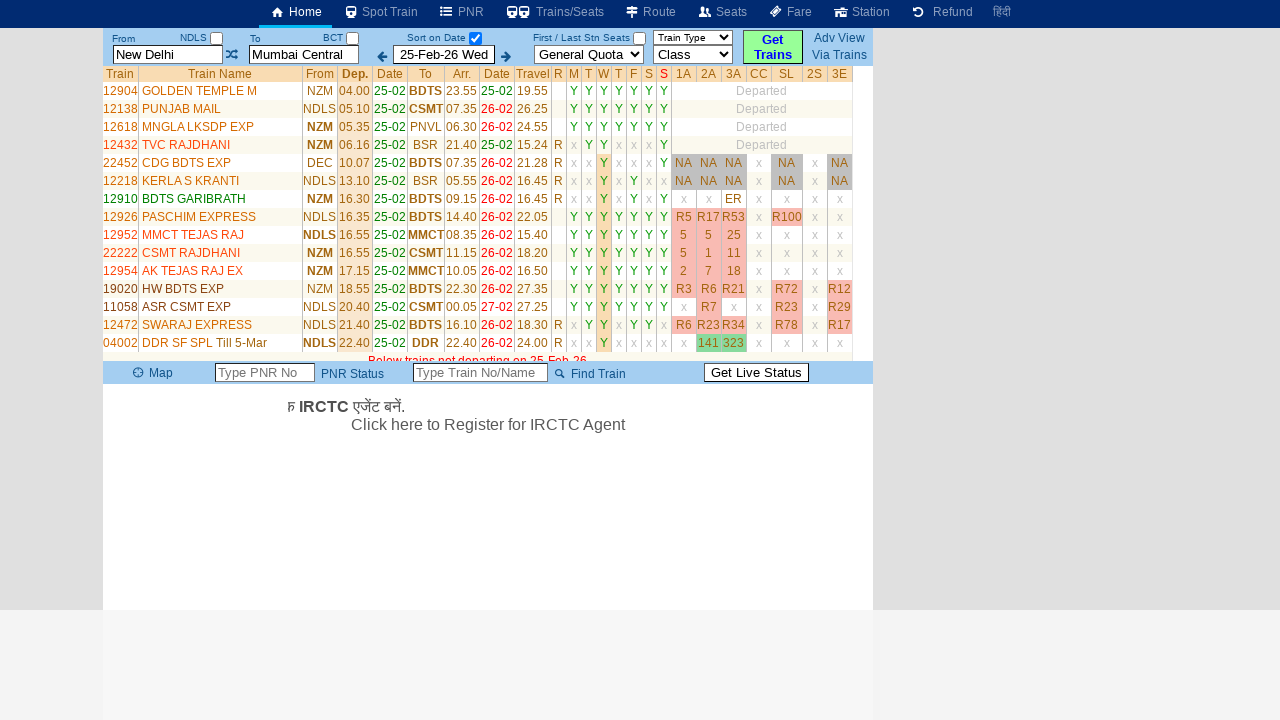

Checked Wednesday column for row 19, value: Y
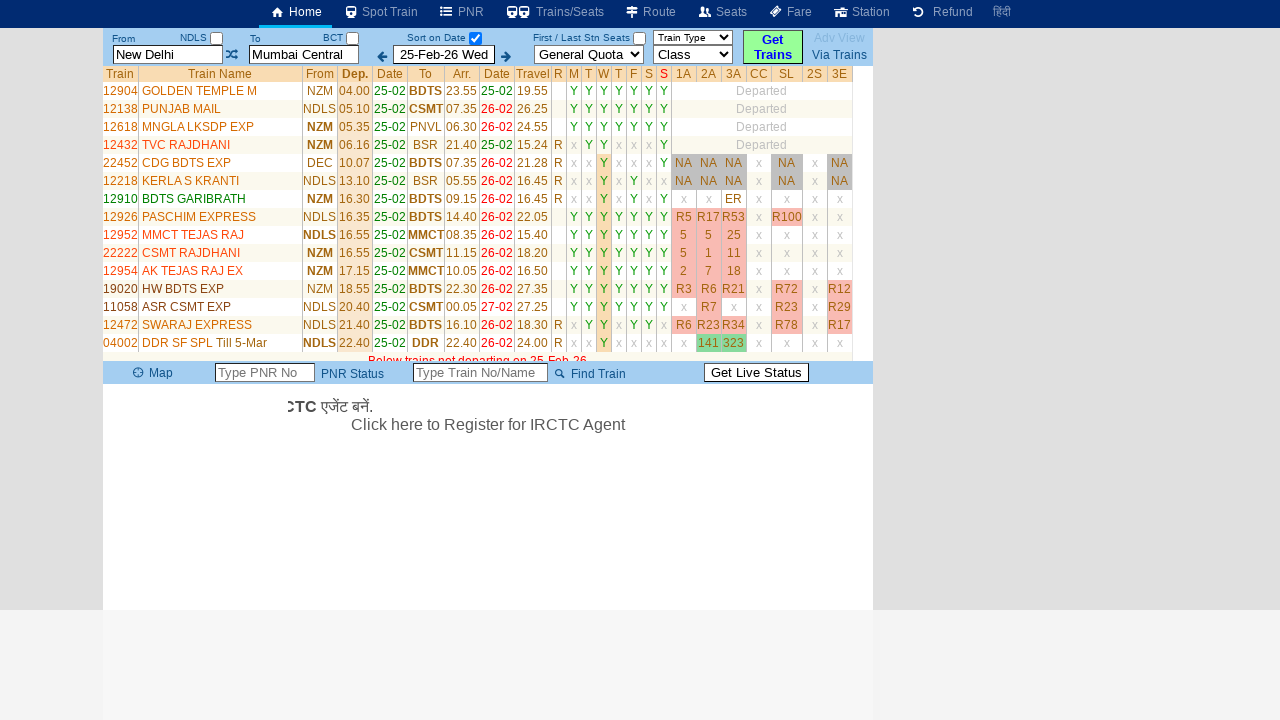

Checked Wednesday column for row 20, value: x
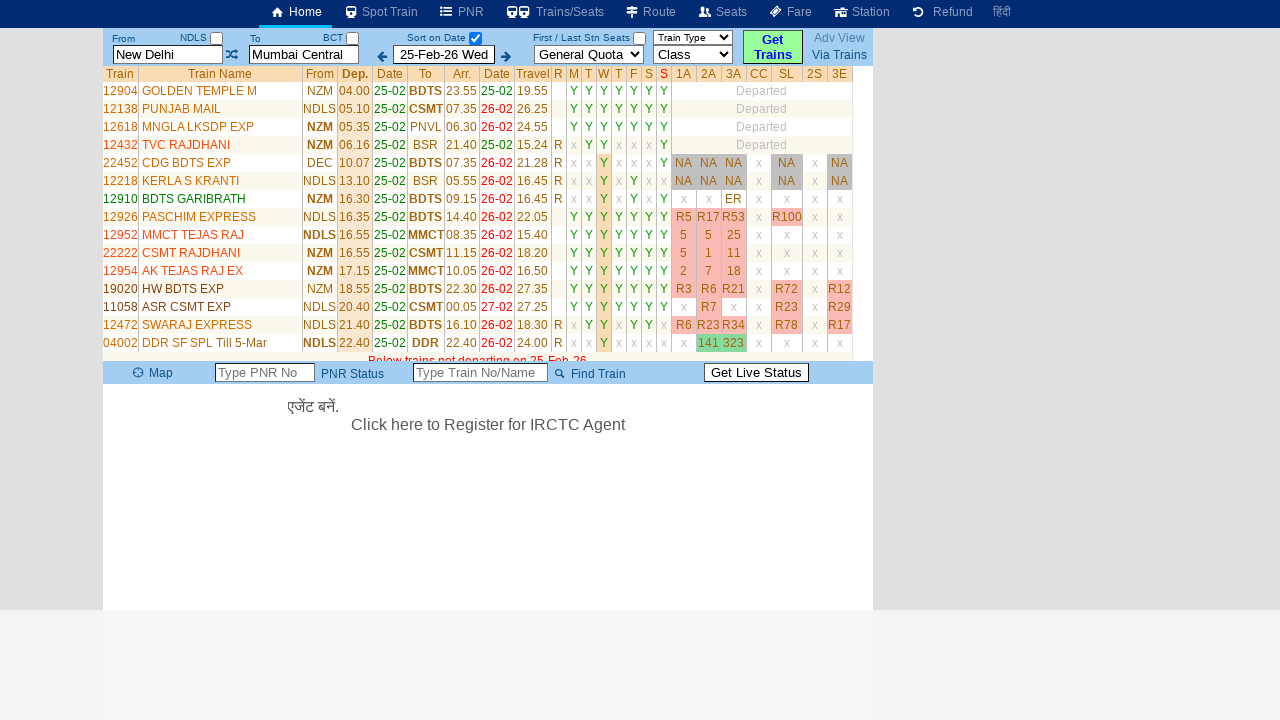

Checked Wednesday column for row 21, value: Y
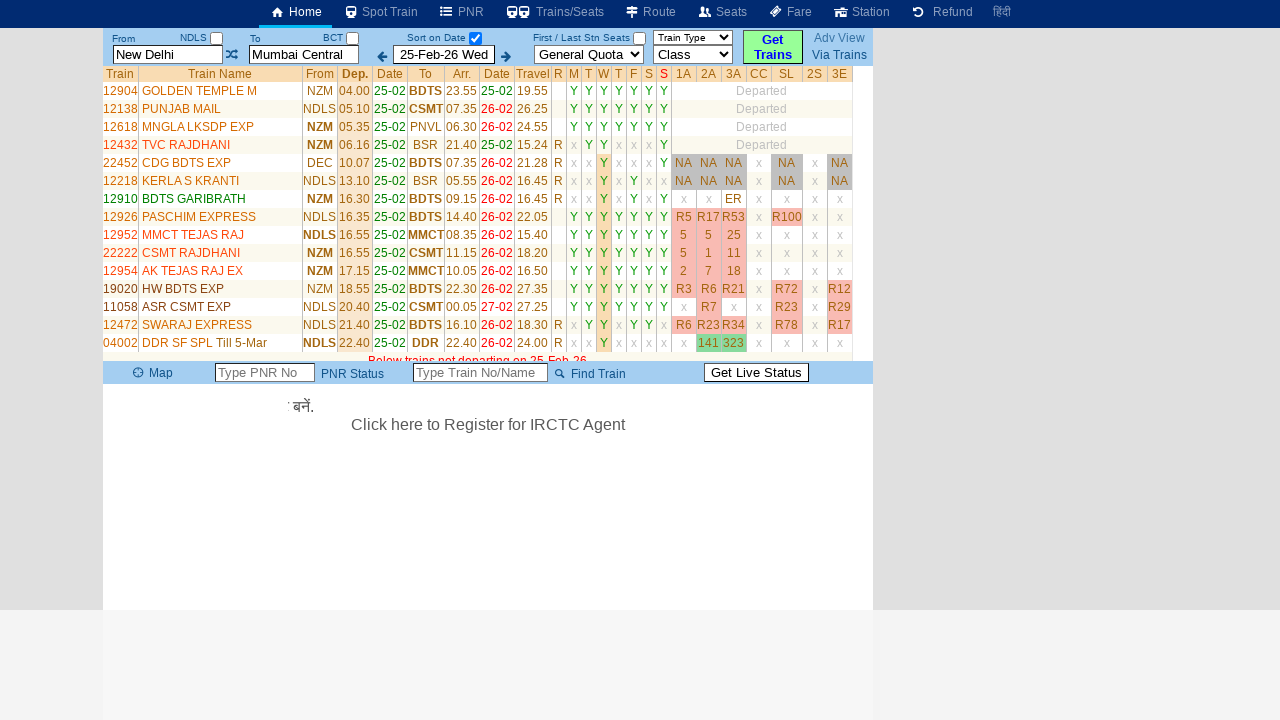

Checked Wednesday column for row 22, value: x
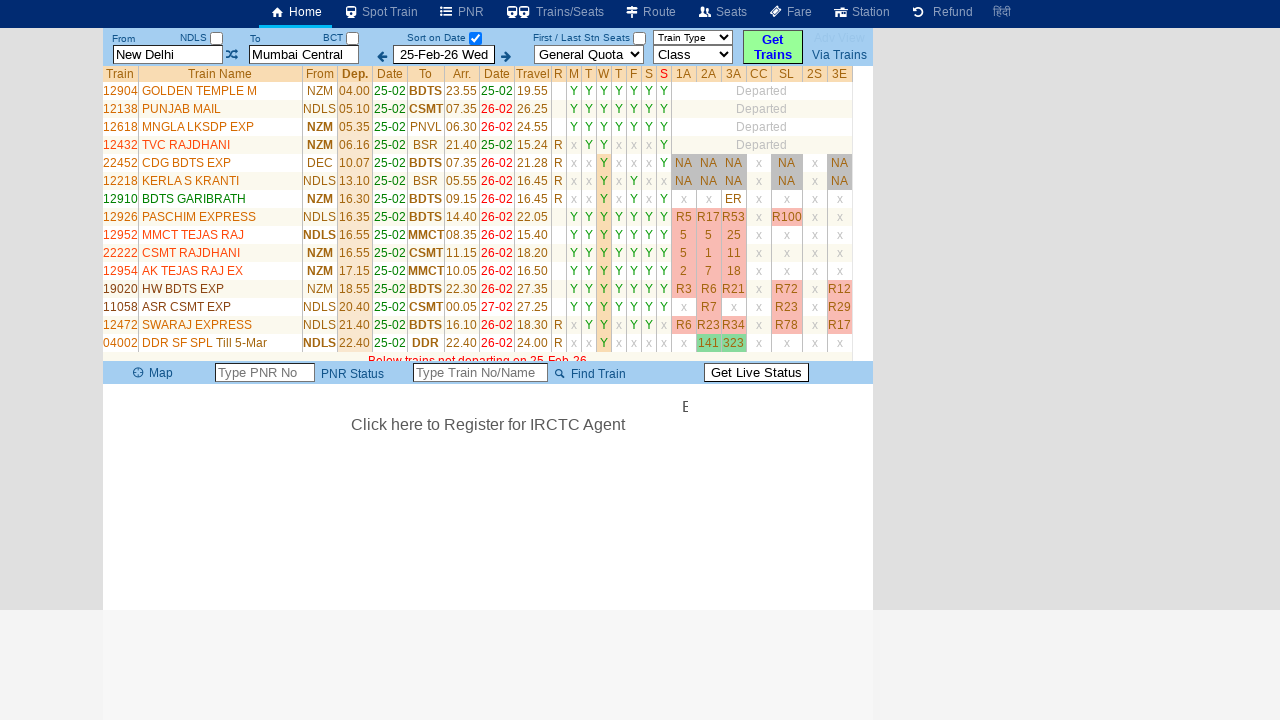

Checked Wednesday column for row 23, value: x
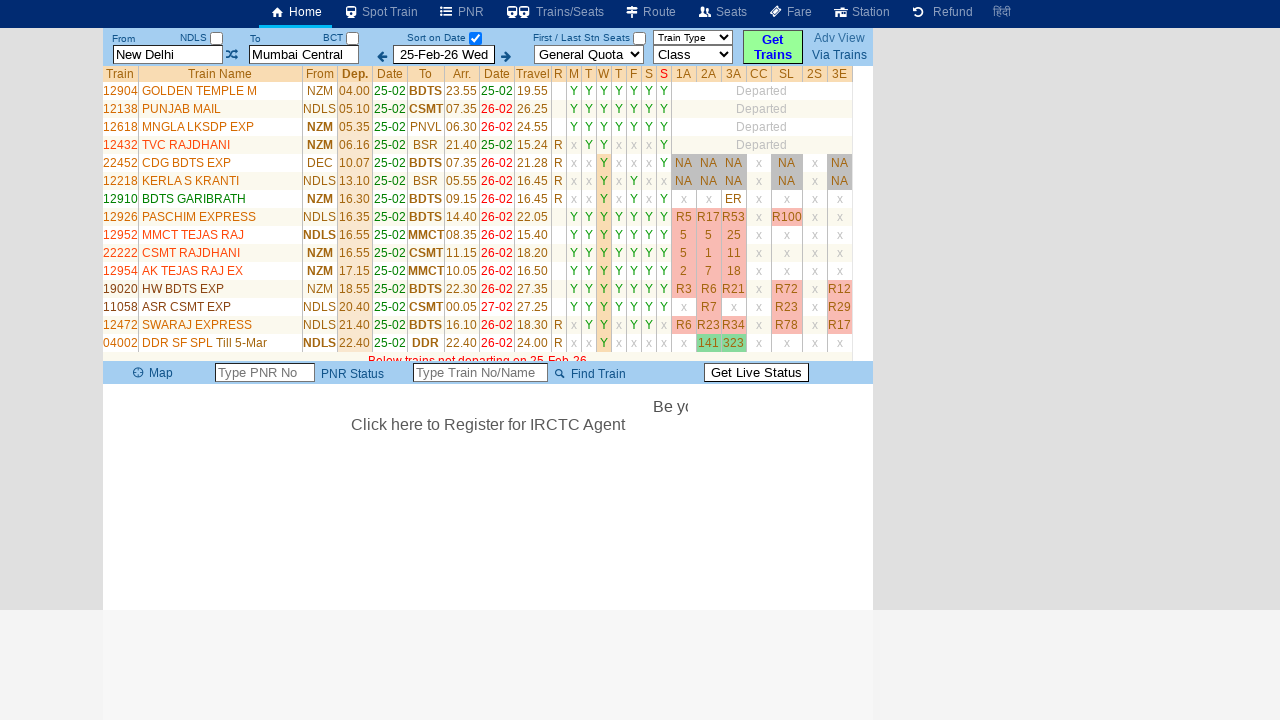

Checked Wednesday column for row 24, value: x
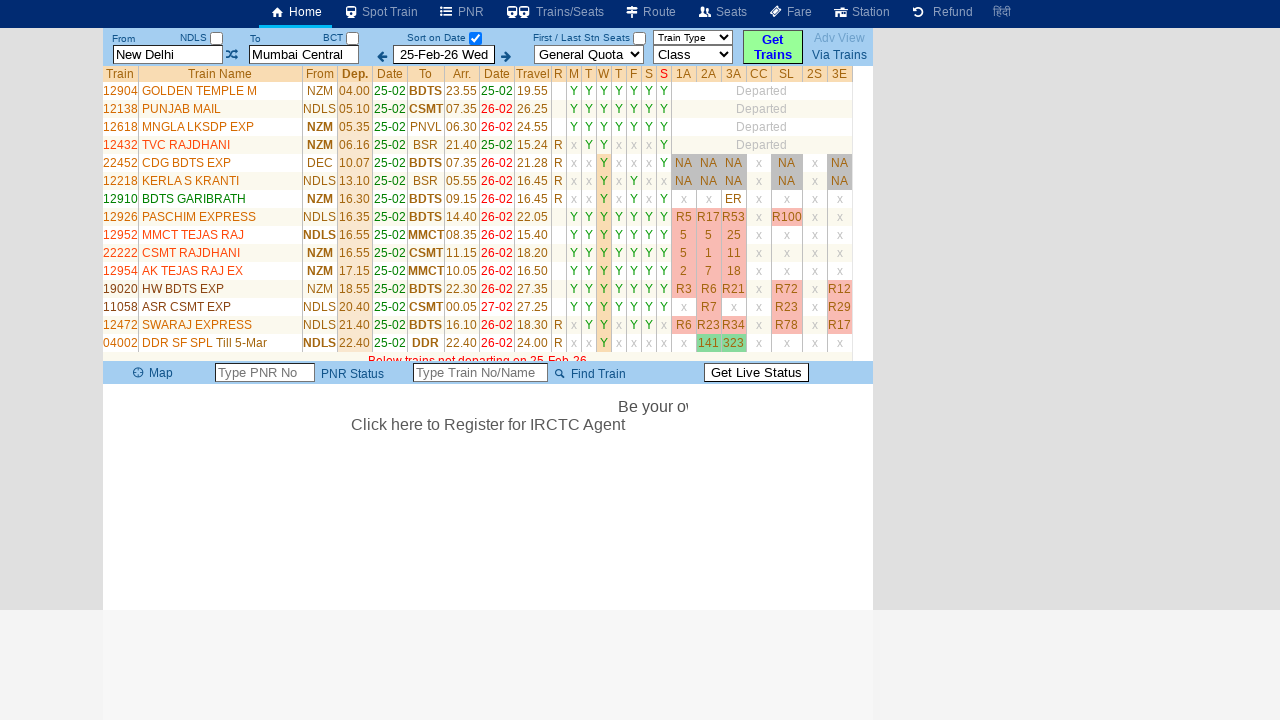

Checked Wednesday column for row 25, value: x
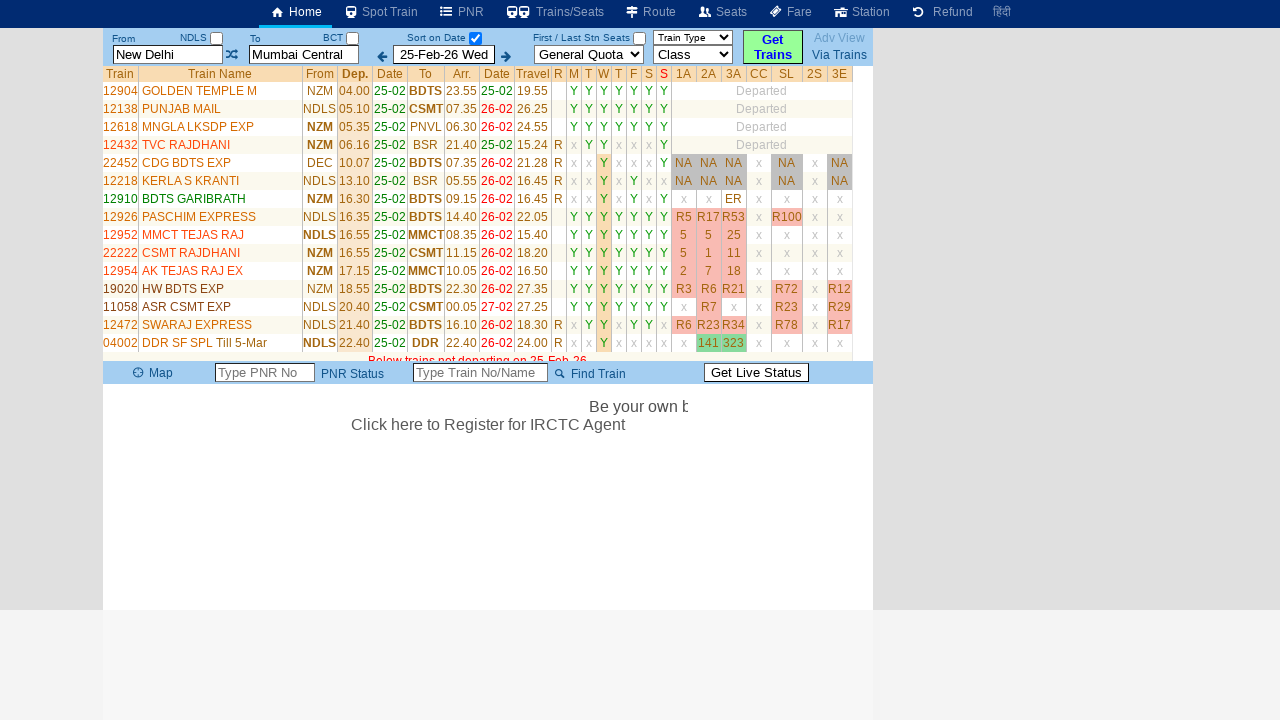

Checked Wednesday column for row 26, value: x
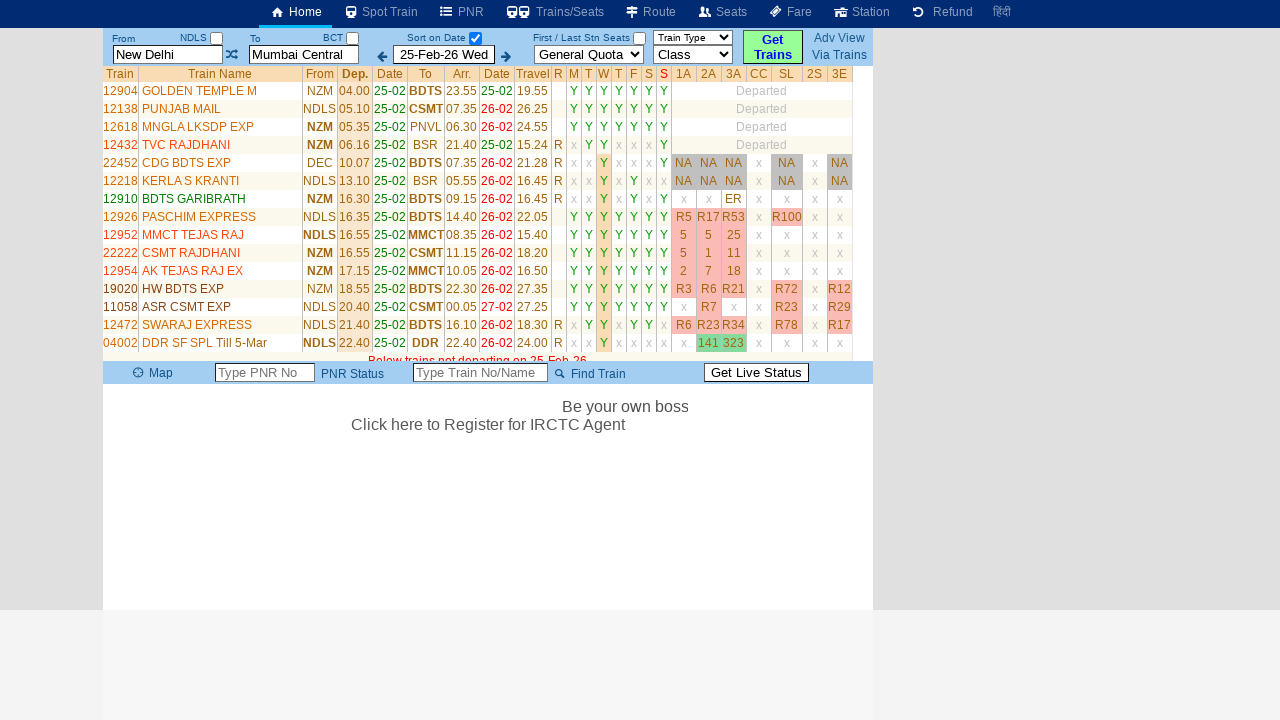

Checked Wednesday column for row 27, value: x
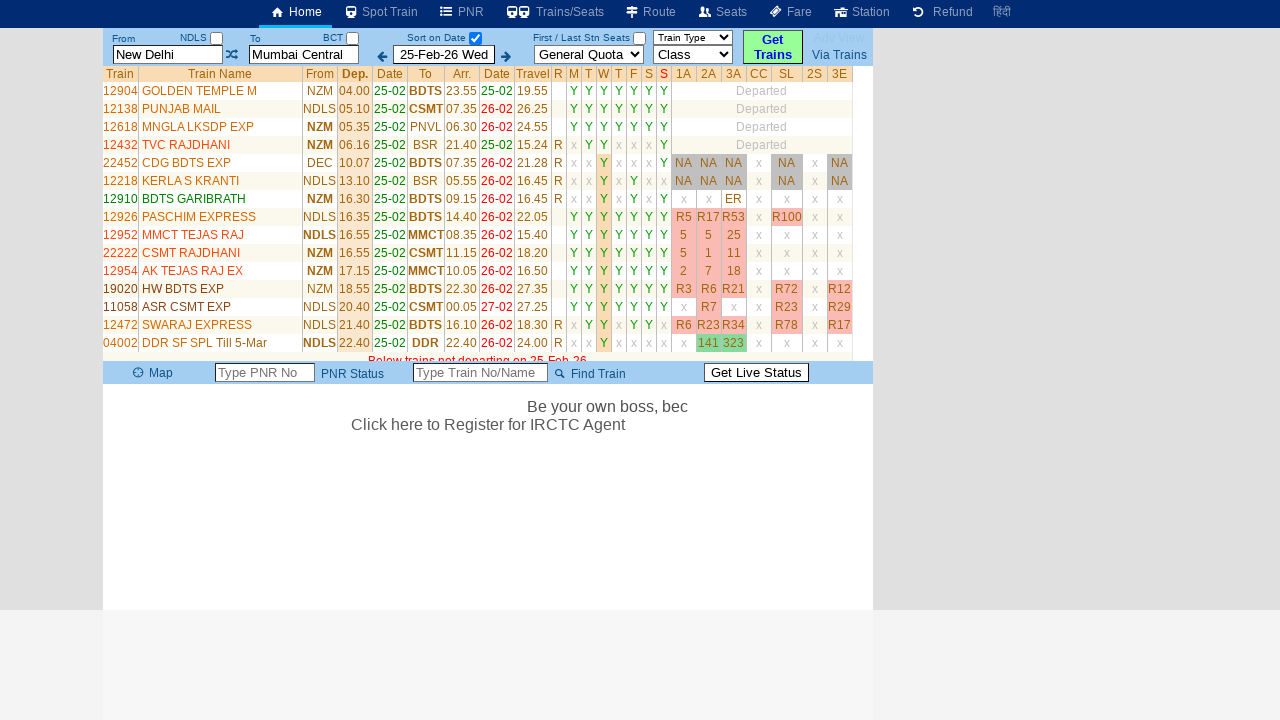

Checked Wednesday column for row 28, value: Y
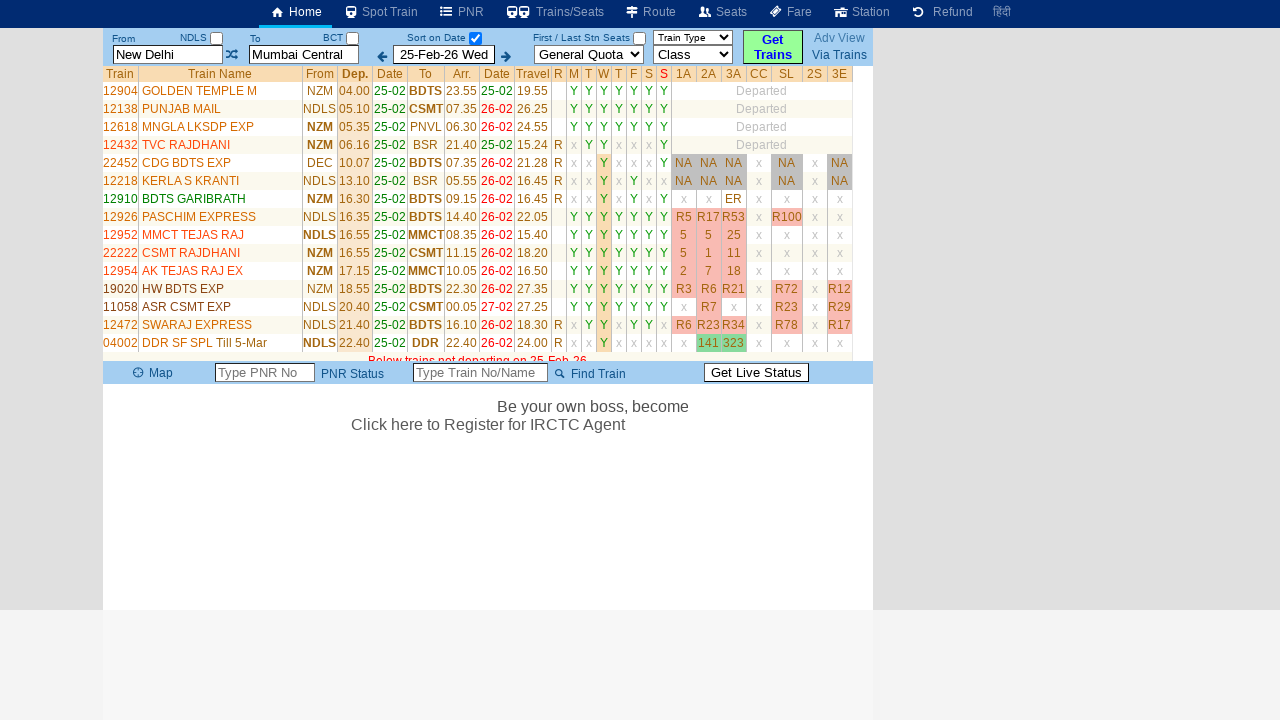

Checked Wednesday column for row 29, value: x
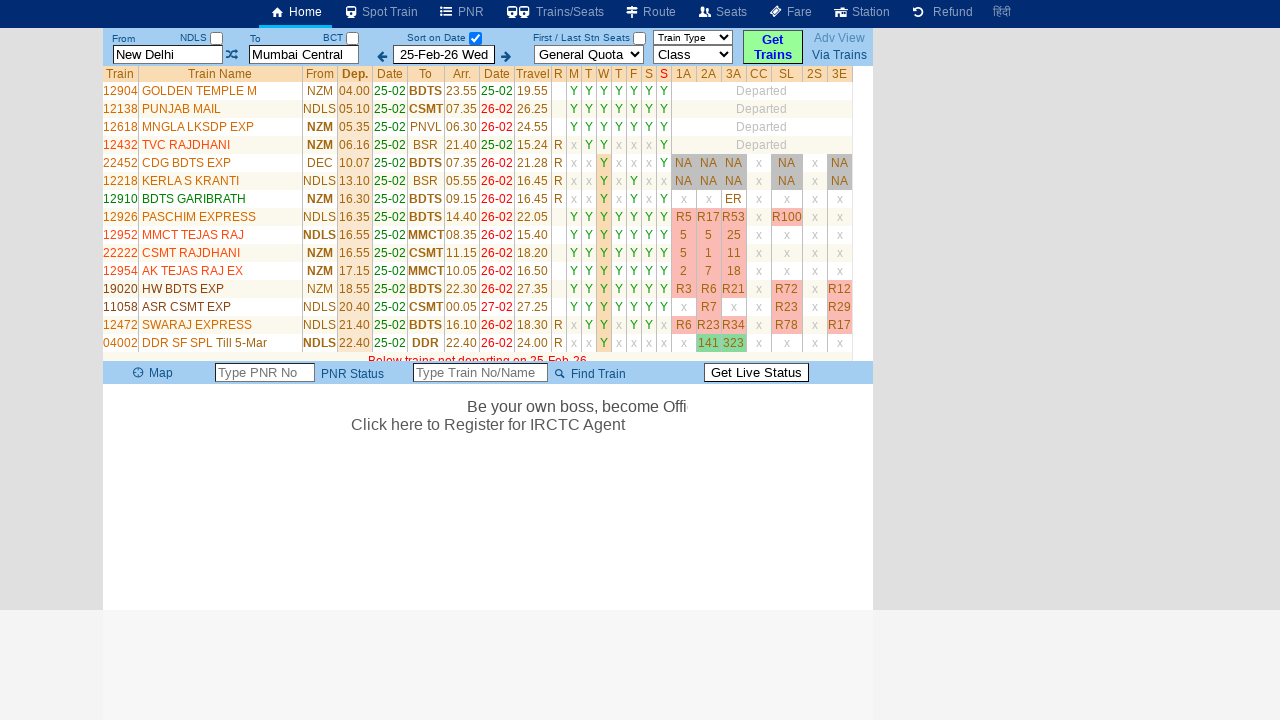

Checked Wednesday column for row 30, value: x
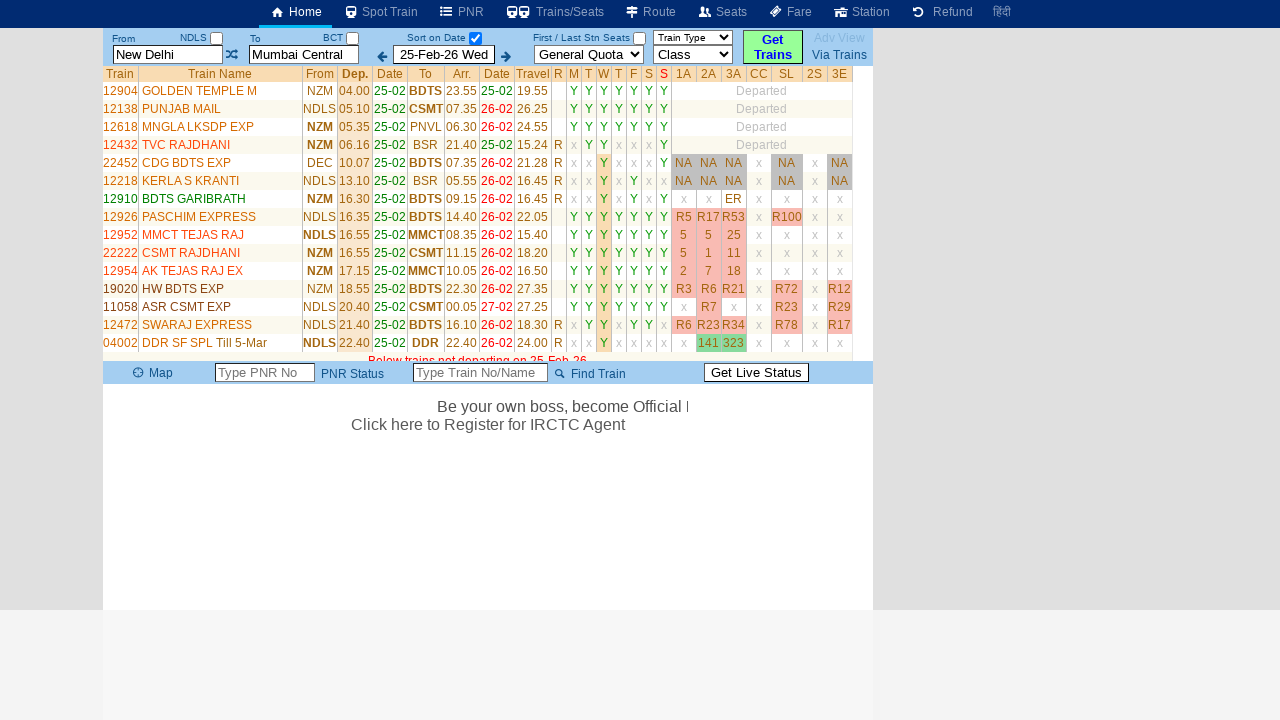

Checked Wednesday column for row 31, value: x
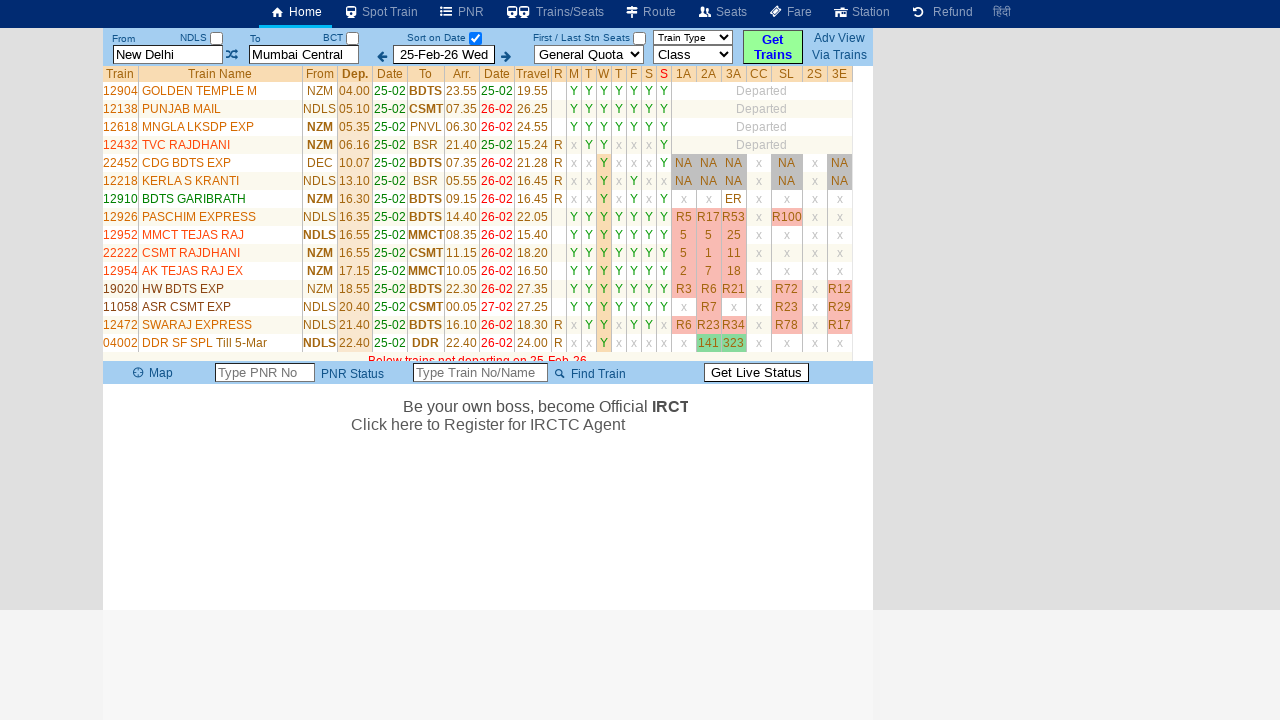

Checked Wednesday column for row 32, value: x
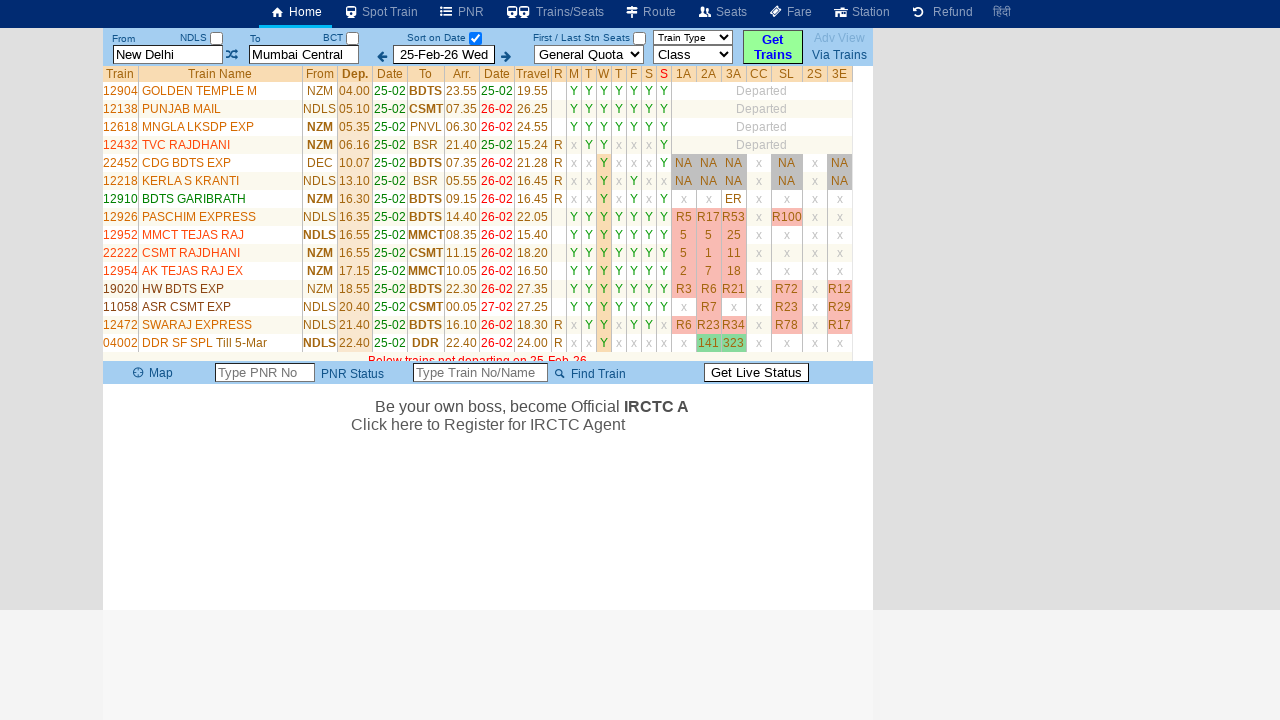

Checked Wednesday column for row 33, value: x
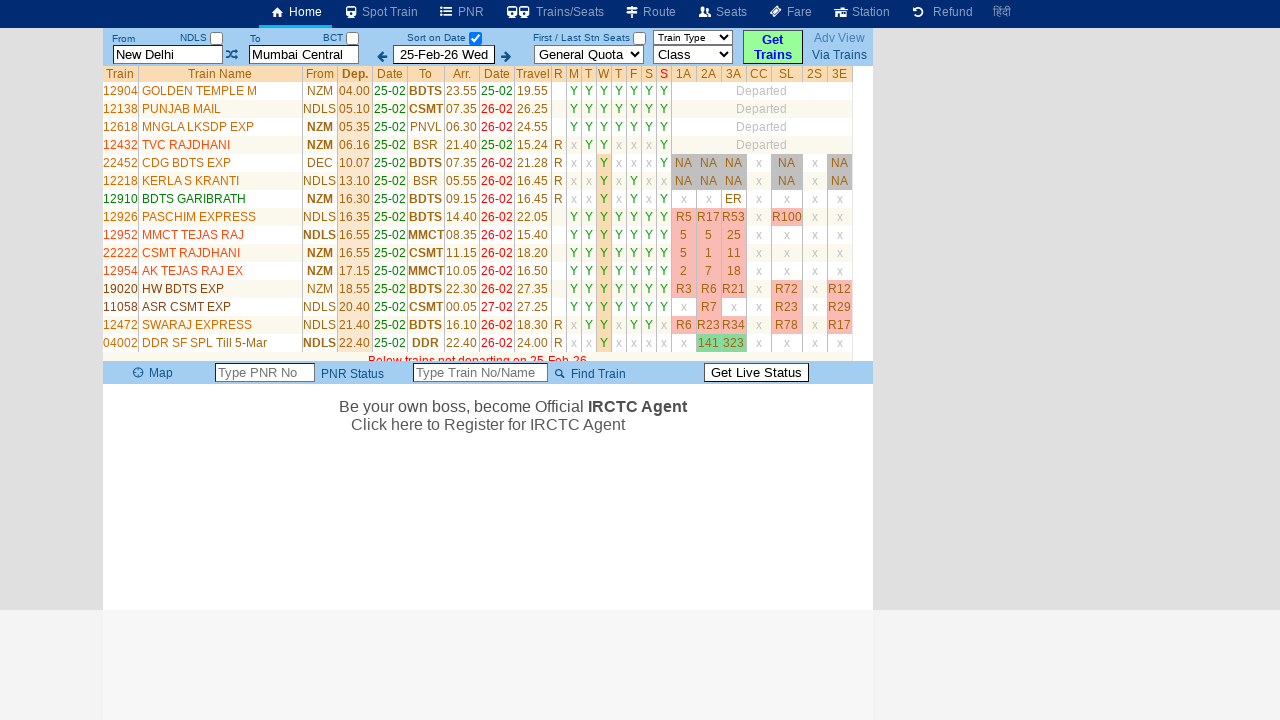

Checked Wednesday column for row 34, value: Y
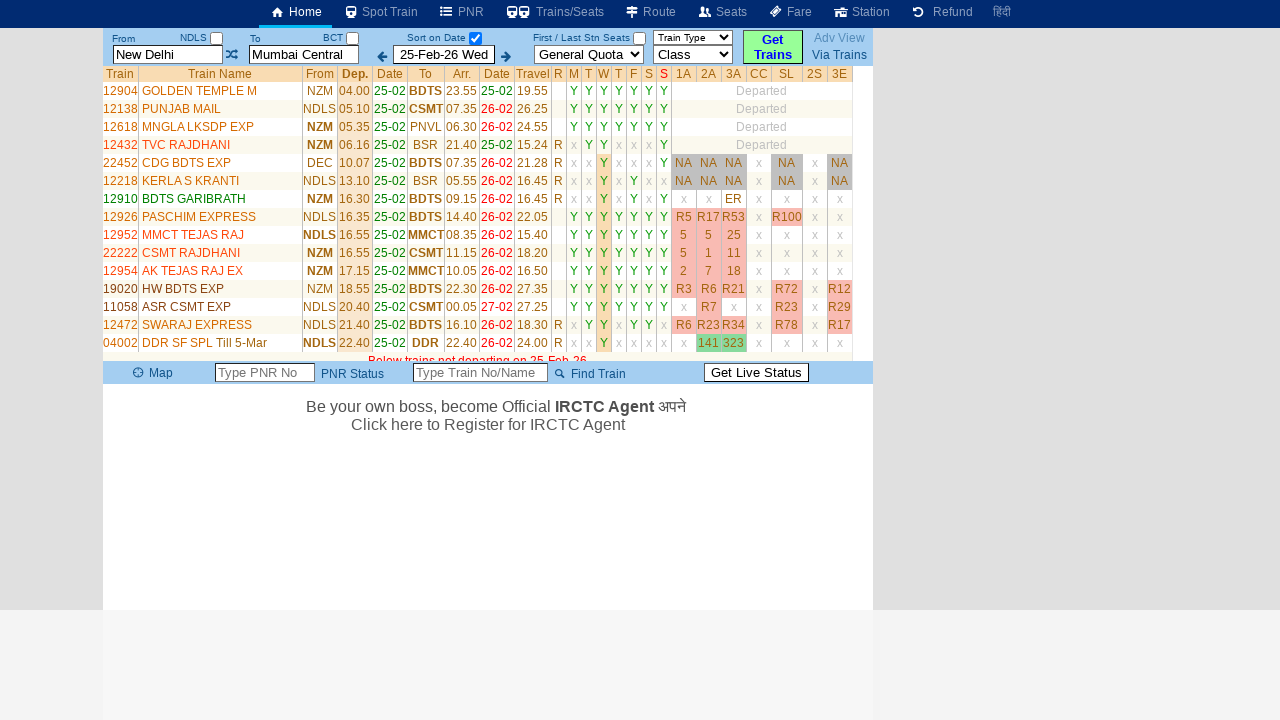

Checked Wednesday column for row 35, value: Y
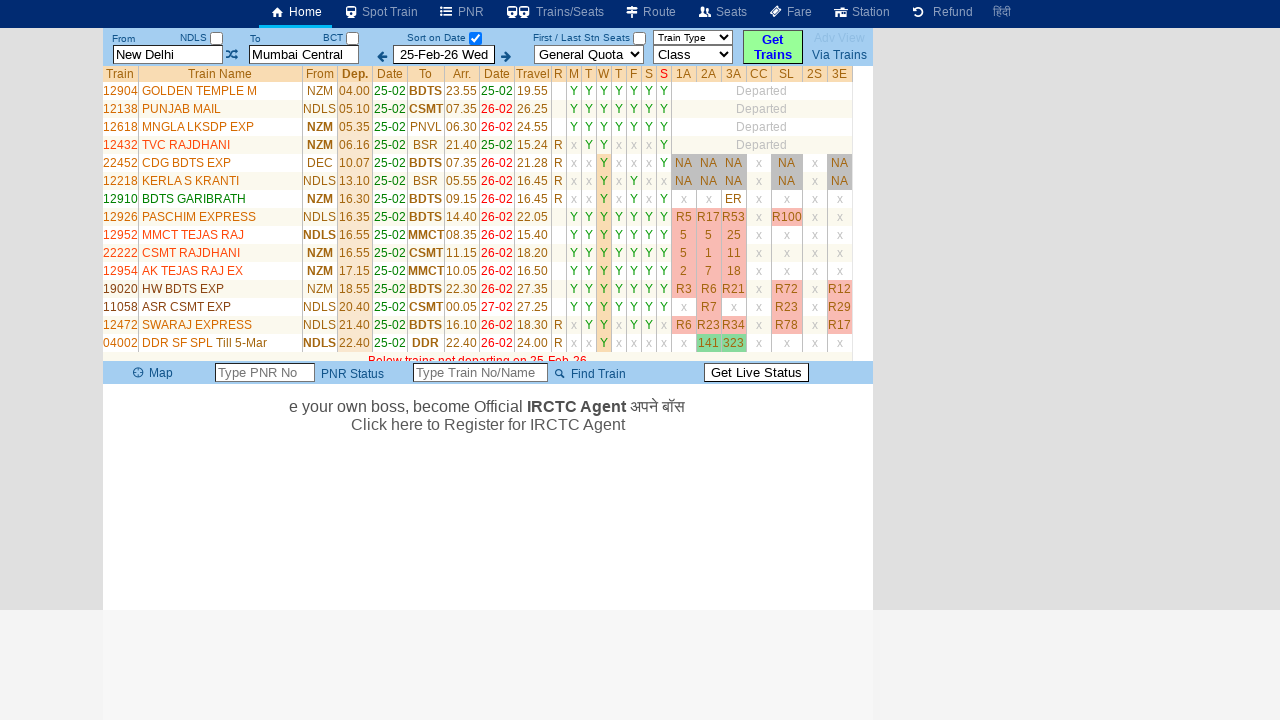

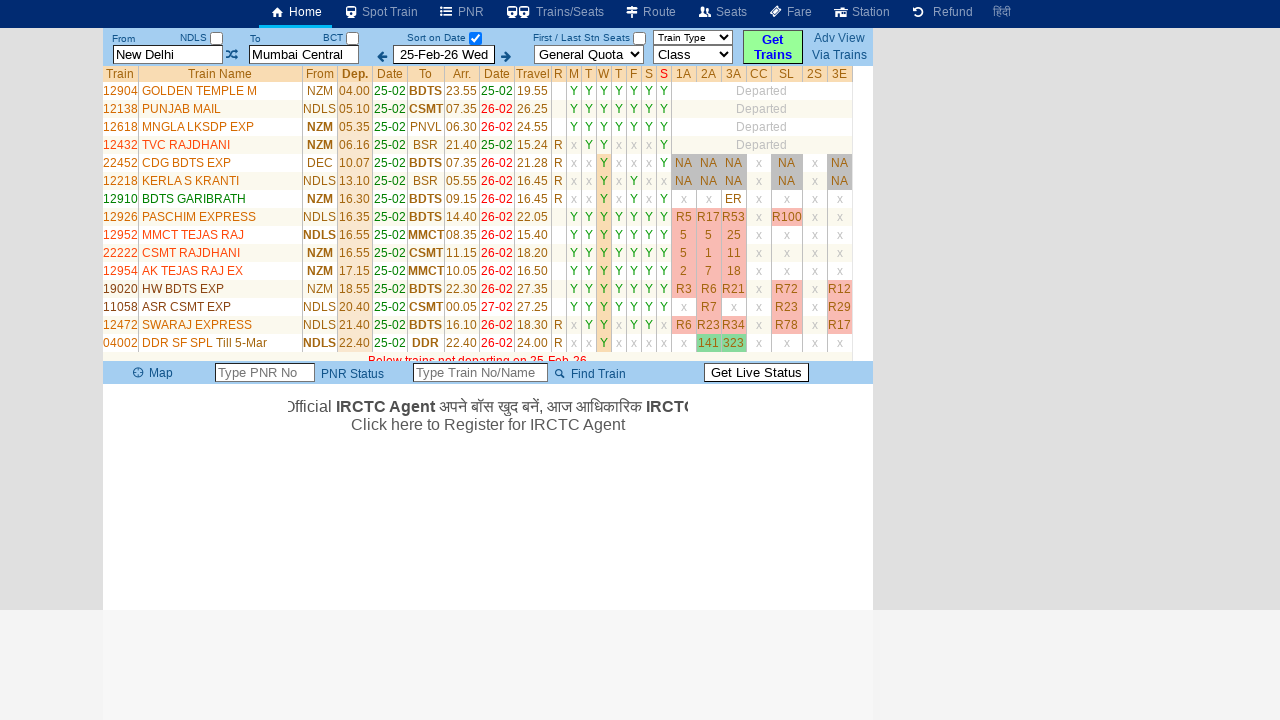